Automates a 1-to-50 number clicking game by finding and clicking numbers in sequential order from 1 to 50

Starting URL: https://zzzscore.com/1to50

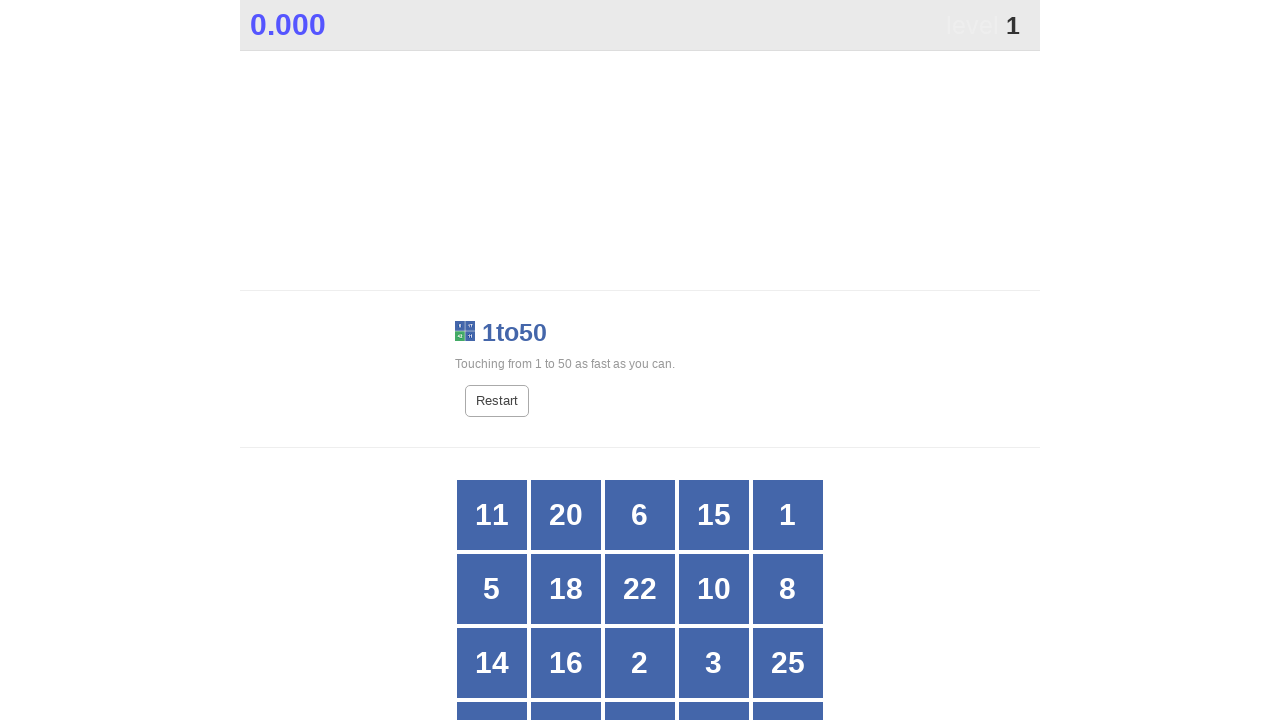

Game grid loaded
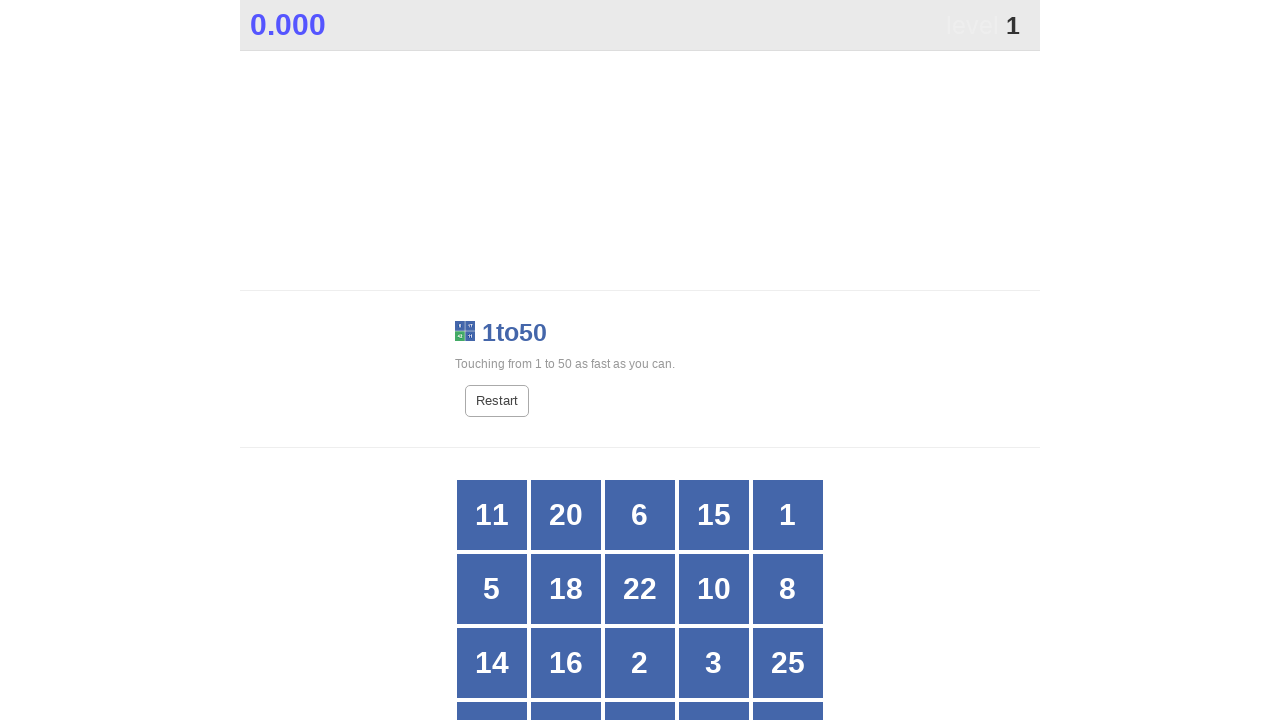

Clicked number 1 in the grid at (788, 515) on xpath=//*[@id="grid"]/div >> nth=4
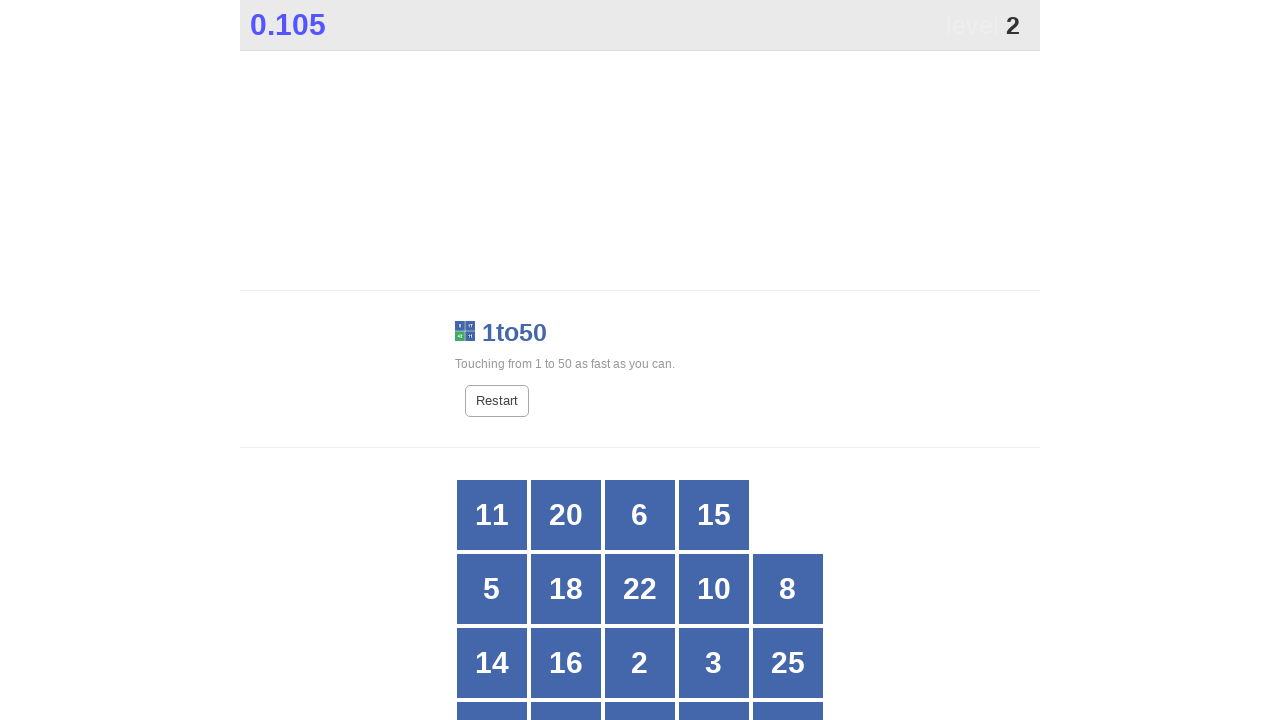

Clicked number 2 in the grid at (640, 663) on xpath=//*[@id="grid"]/div >> nth=12
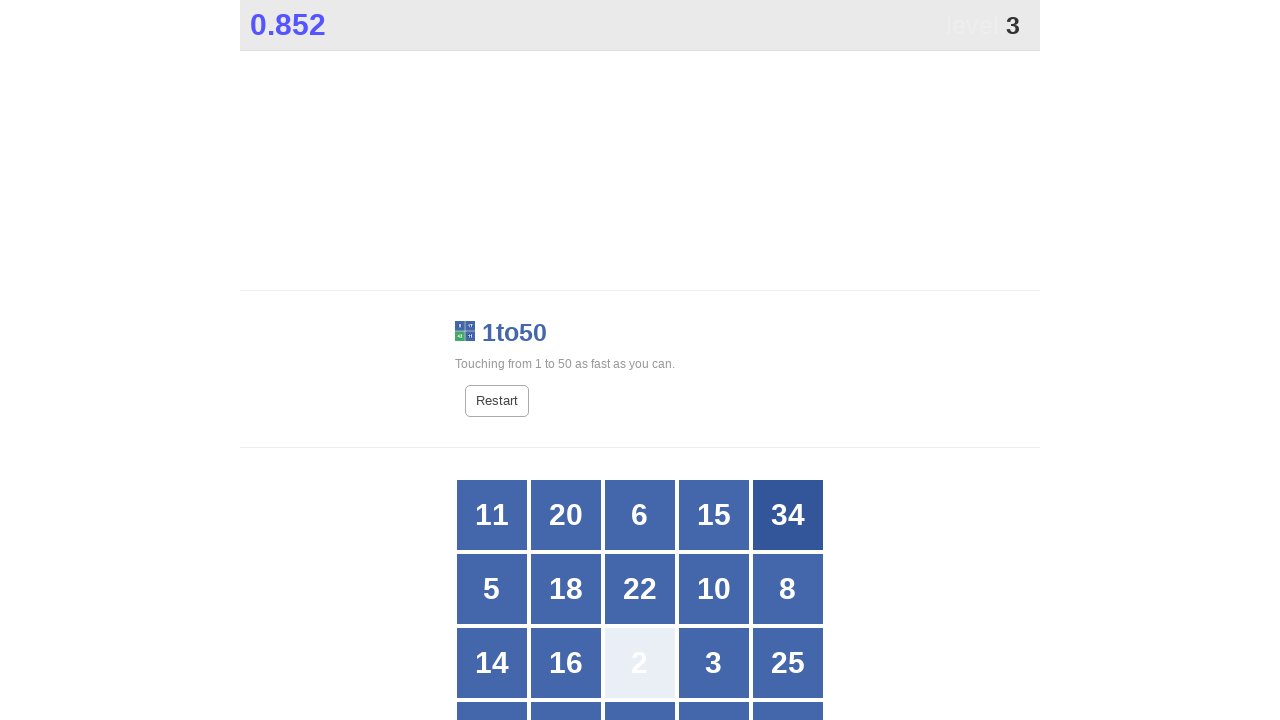

Clicked number 3 in the grid at (714, 663) on xpath=//*[@id="grid"]/div >> nth=13
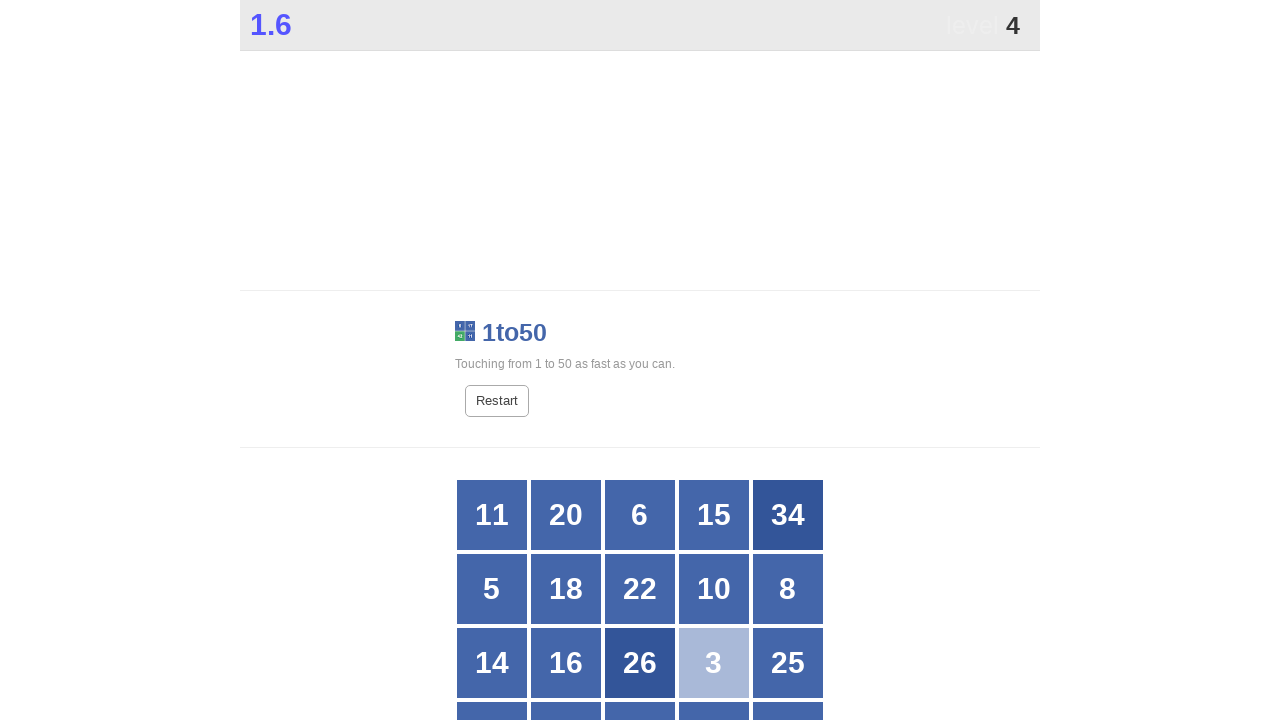

Clicked number 4 in the grid at (640, 361) on xpath=//*[@id="grid"]/div >> nth=22
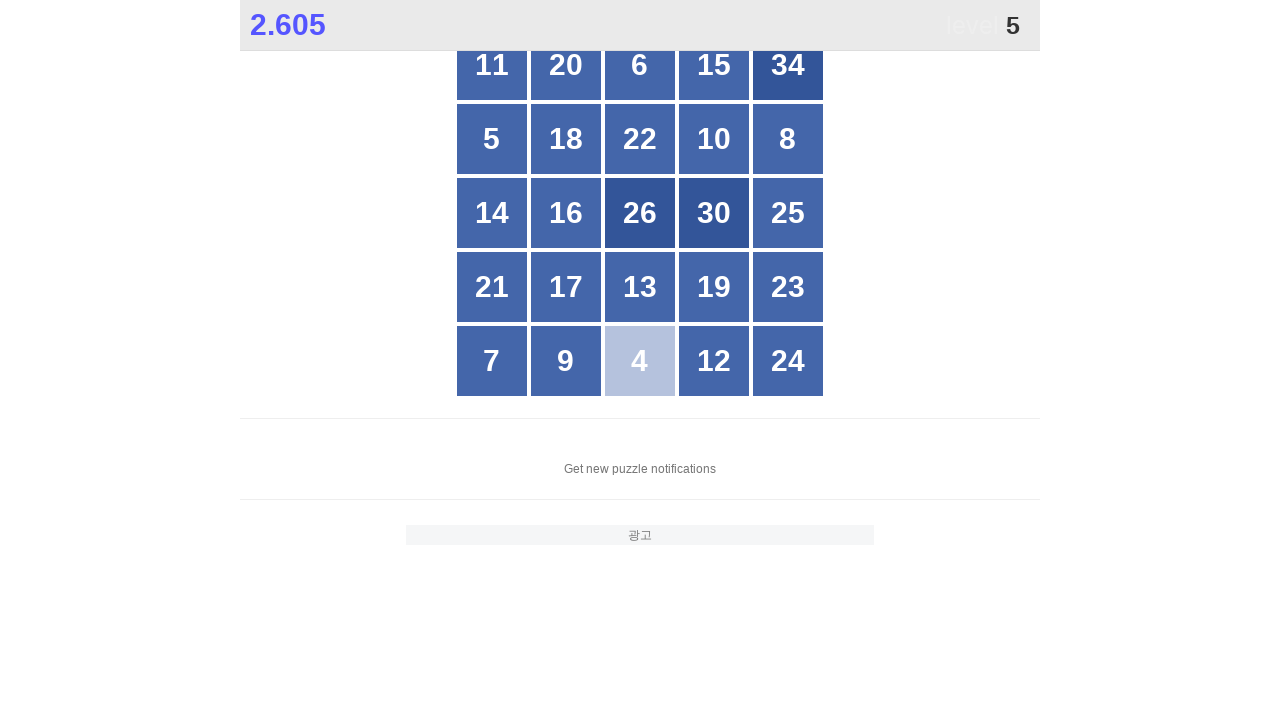

Clicked number 5 in the grid at (492, 139) on xpath=//*[@id="grid"]/div >> nth=5
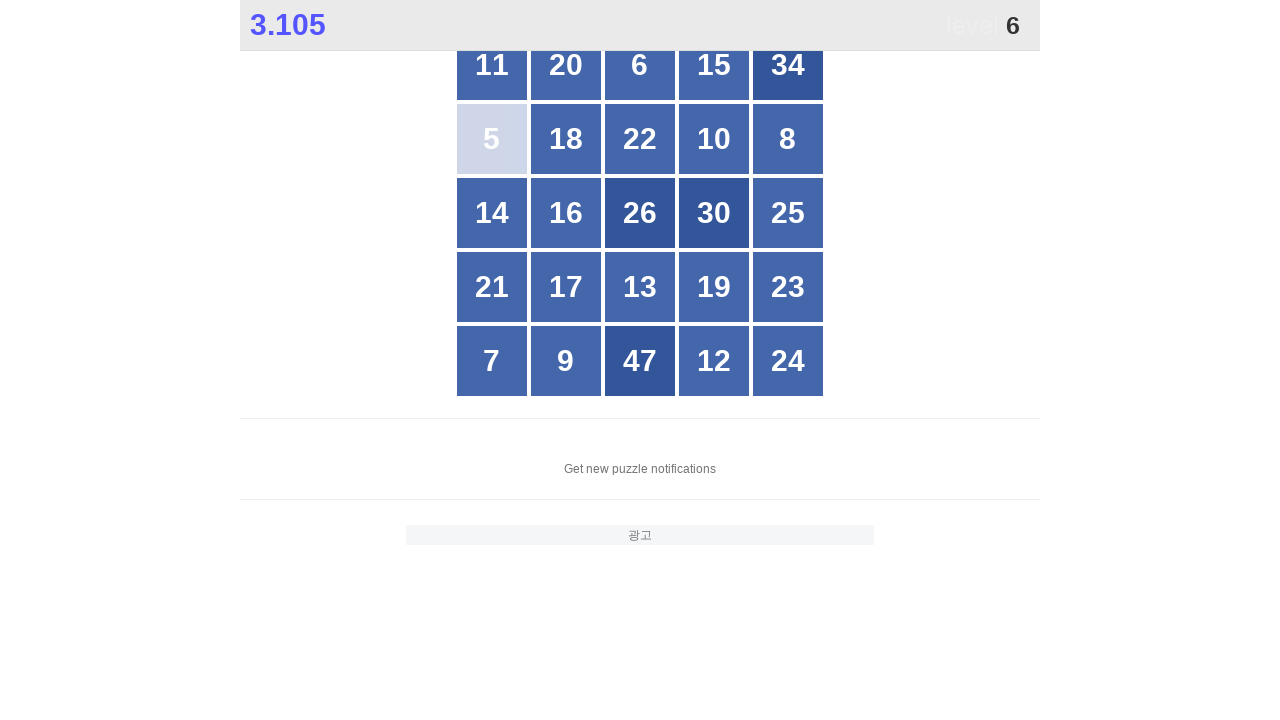

Clicked number 6 in the grid at (640, 65) on xpath=//*[@id="grid"]/div >> nth=2
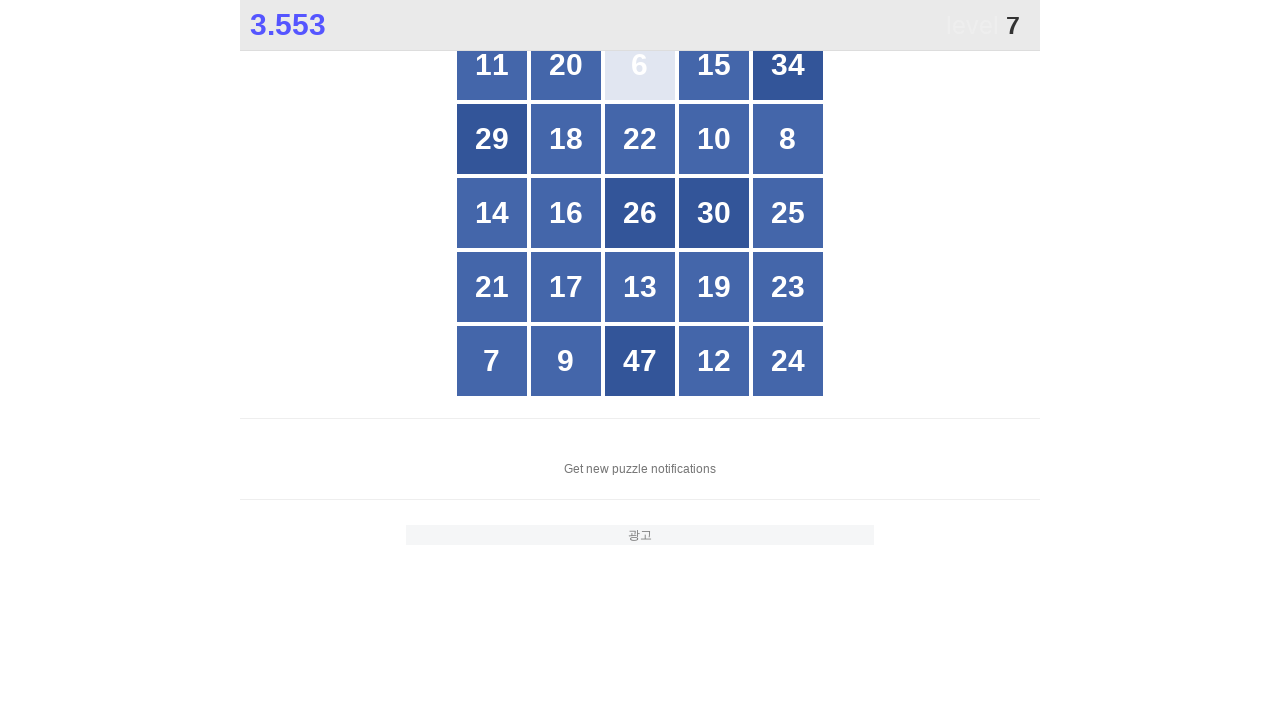

Clicked number 7 in the grid at (492, 361) on xpath=//*[@id="grid"]/div >> nth=20
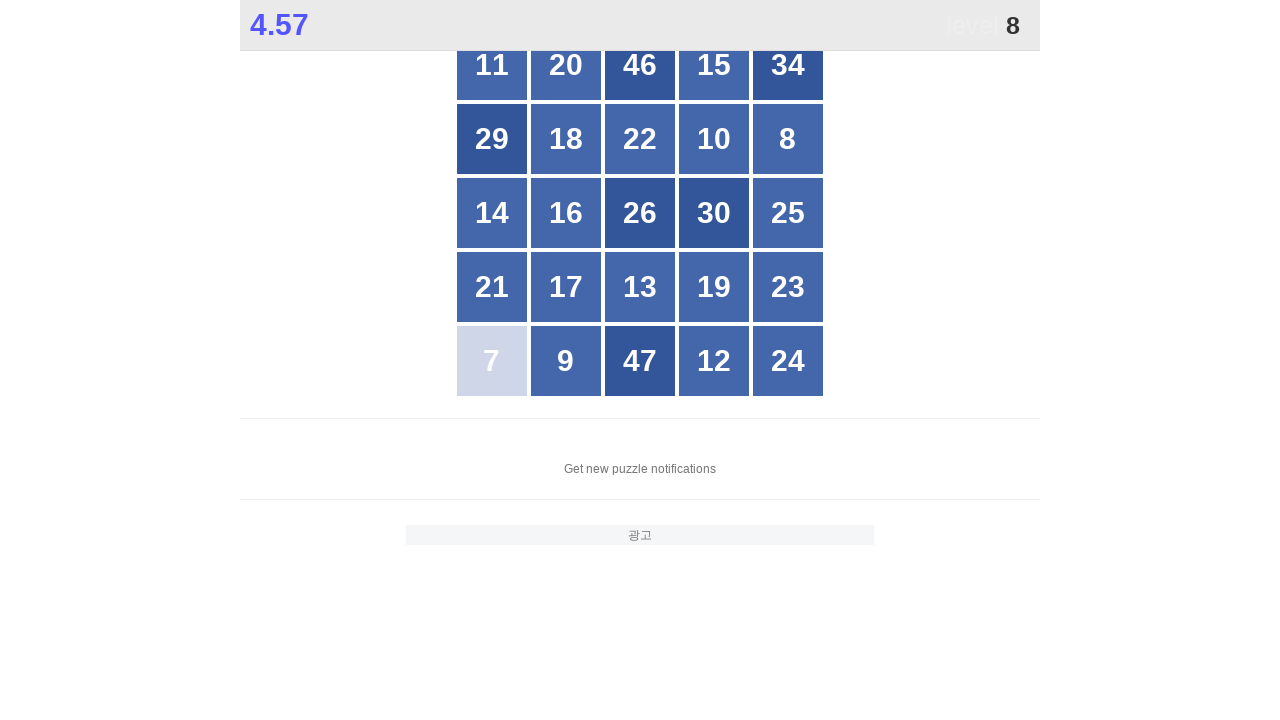

Clicked number 8 in the grid at (788, 139) on xpath=//*[@id="grid"]/div >> nth=9
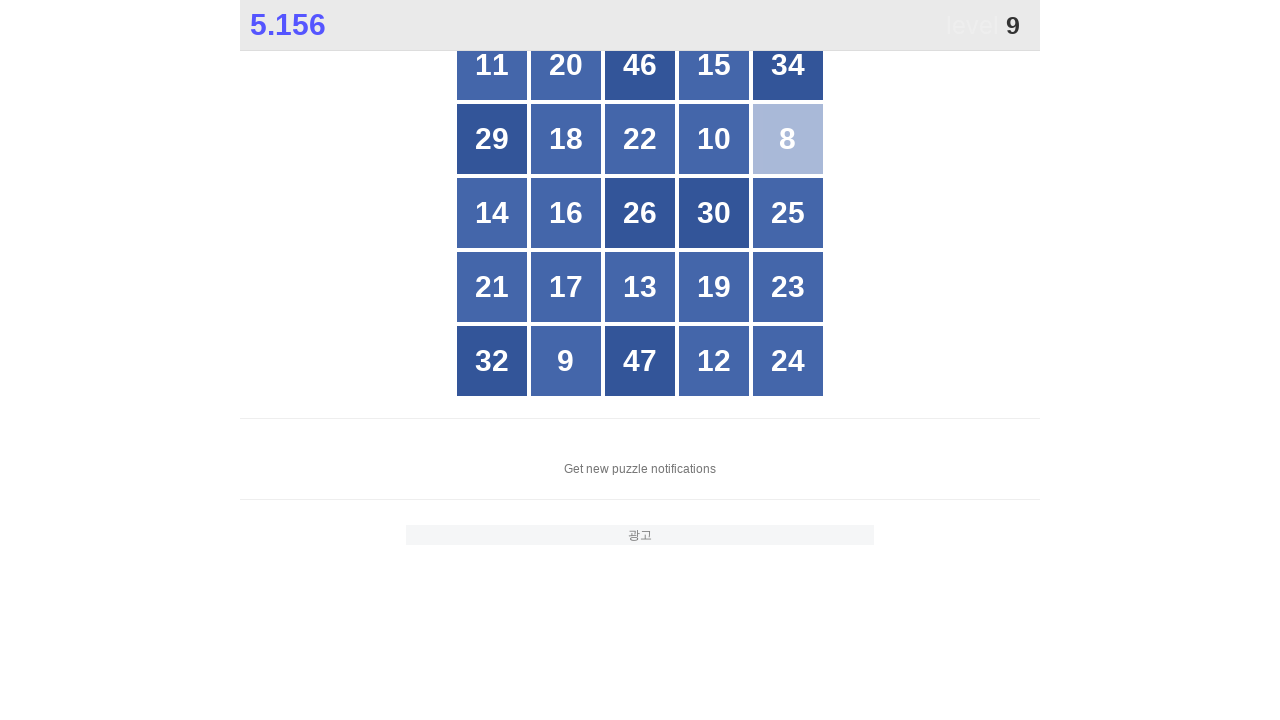

Clicked number 9 in the grid at (566, 361) on xpath=//*[@id="grid"]/div >> nth=21
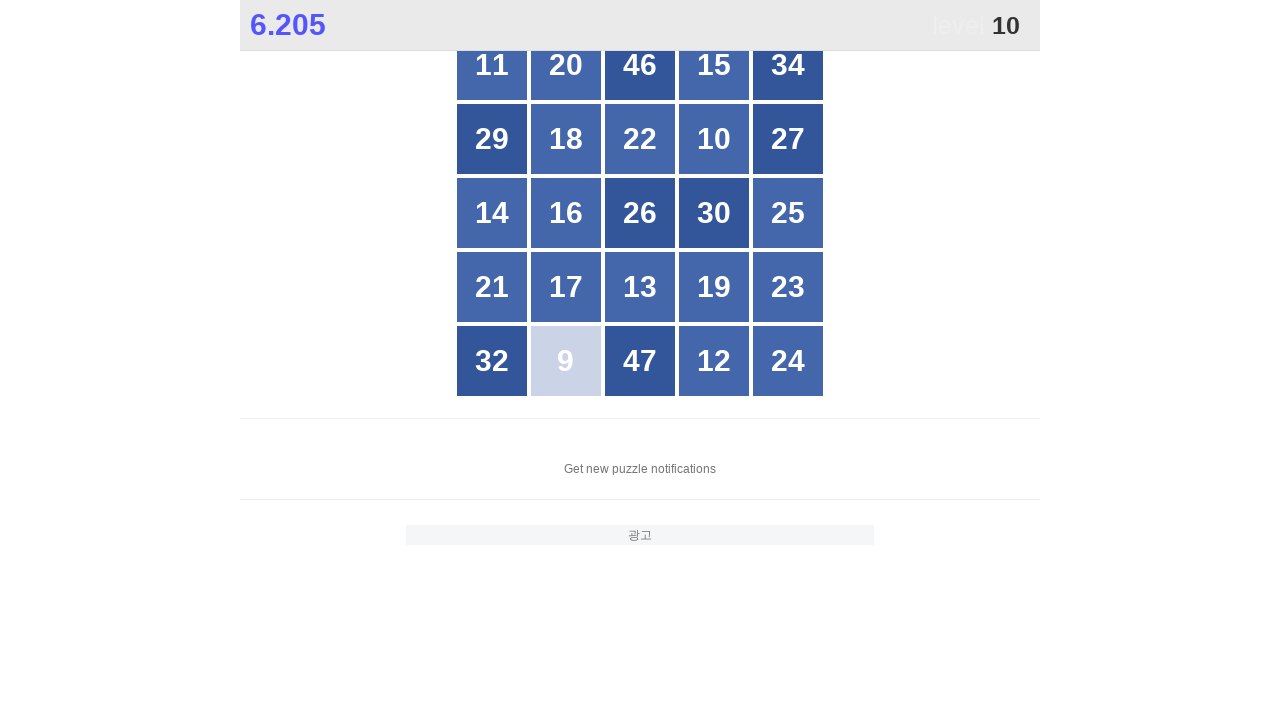

Clicked number 10 in the grid at (714, 139) on xpath=//*[@id="grid"]/div >> nth=8
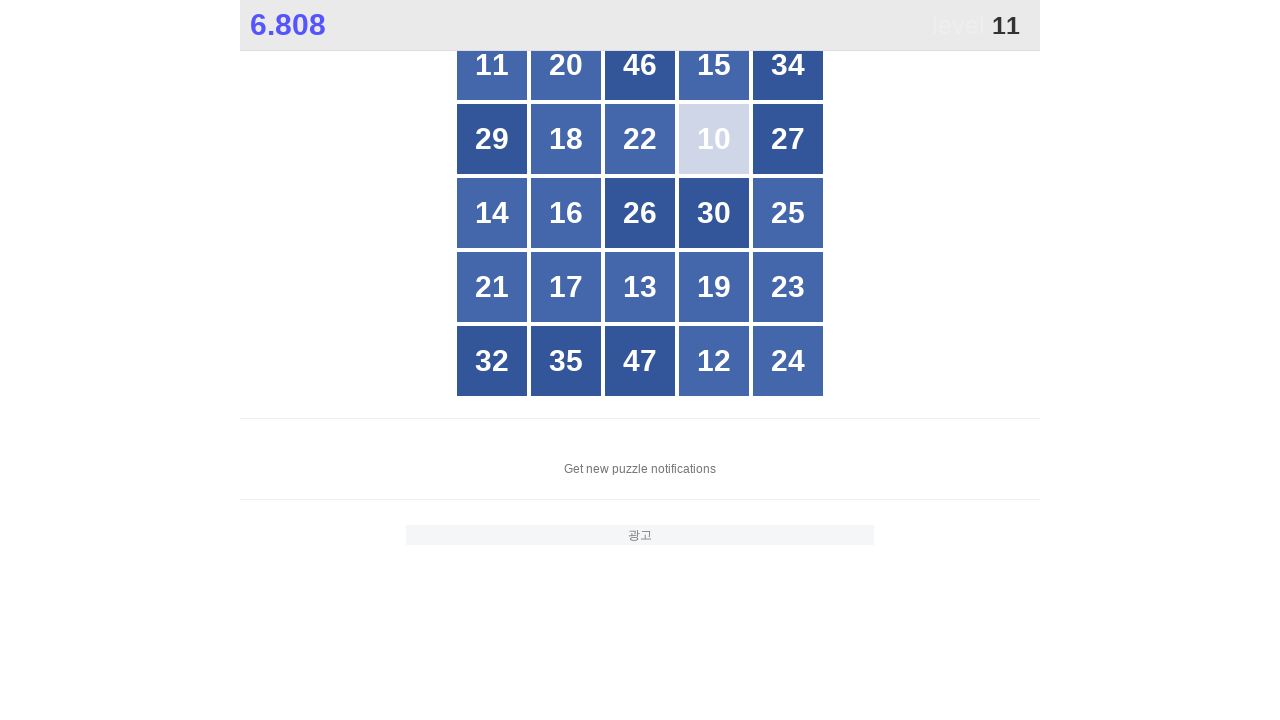

Clicked number 11 in the grid at (492, 65) on xpath=//*[@id="grid"]/div >> nth=0
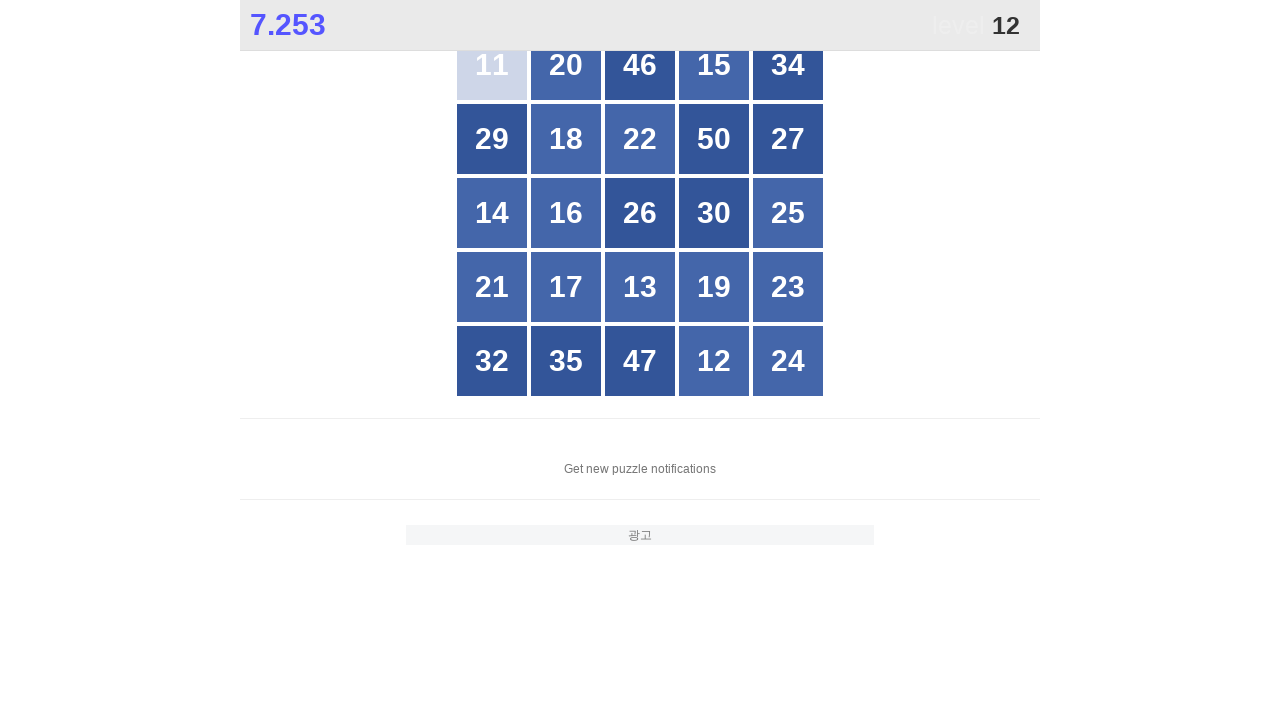

Clicked number 12 in the grid at (714, 361) on xpath=//*[@id="grid"]/div >> nth=23
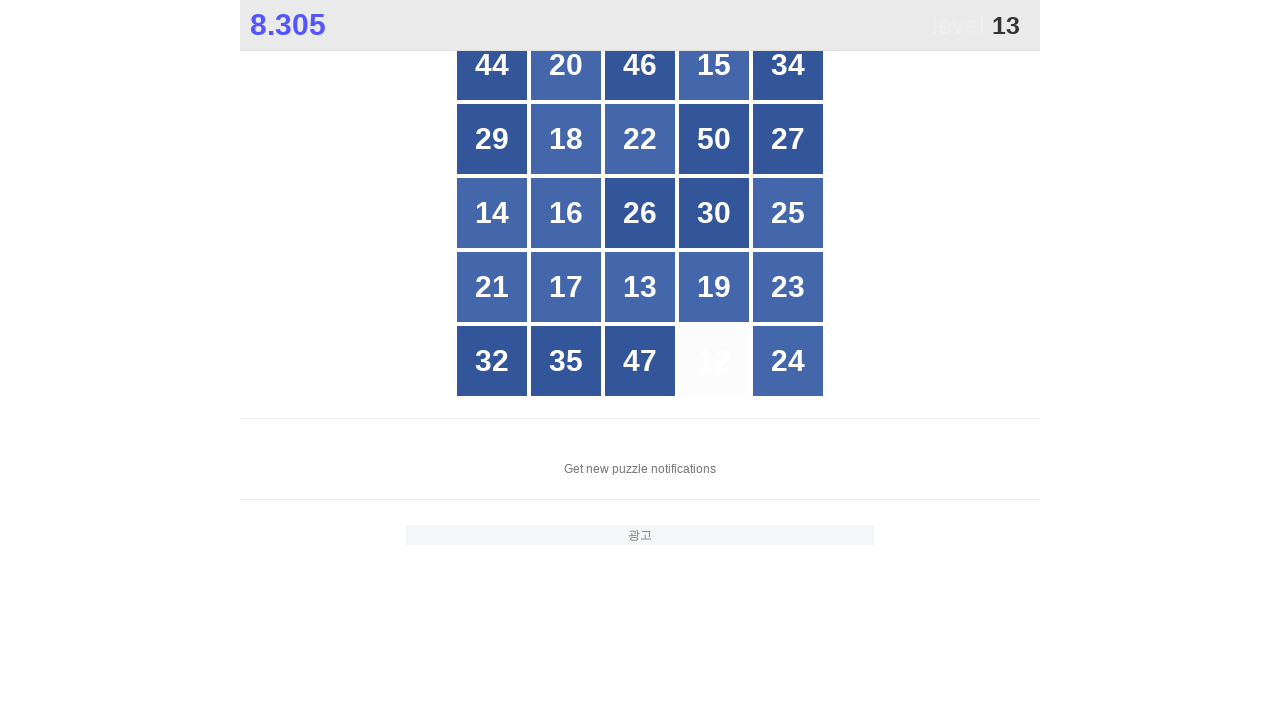

Clicked number 13 in the grid at (640, 287) on xpath=//*[@id="grid"]/div >> nth=17
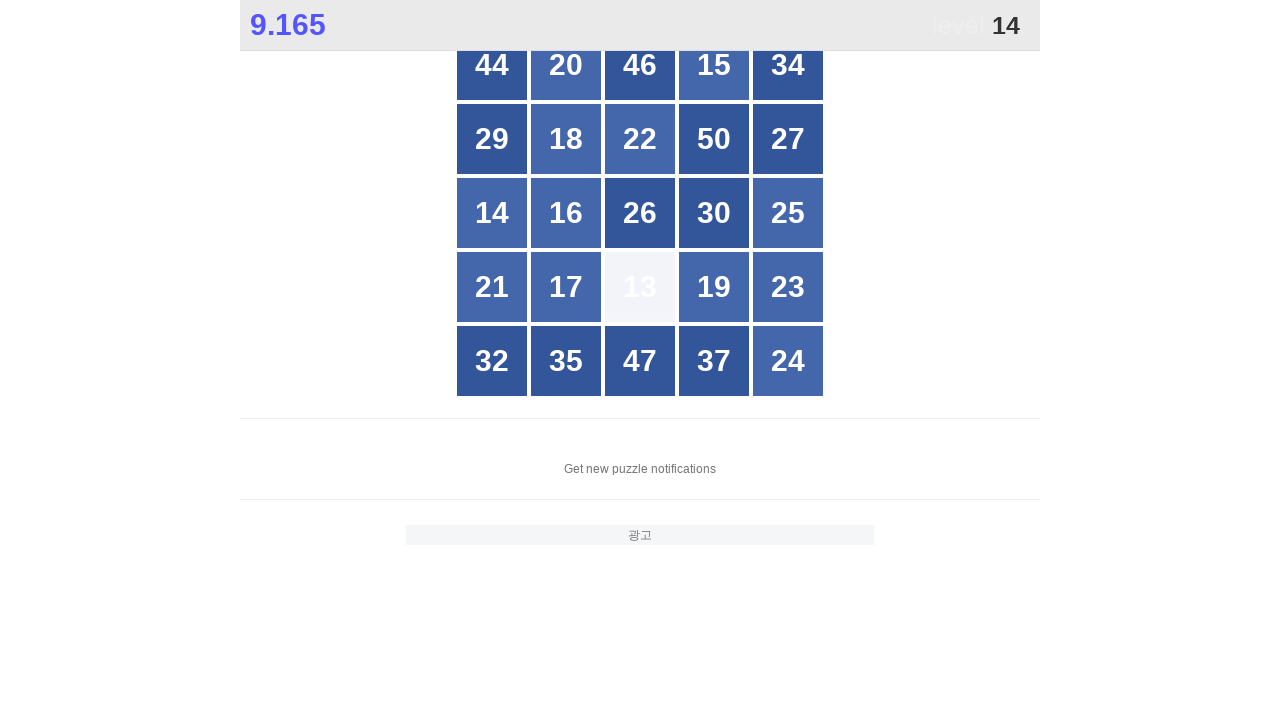

Clicked number 14 in the grid at (492, 213) on xpath=//*[@id="grid"]/div >> nth=10
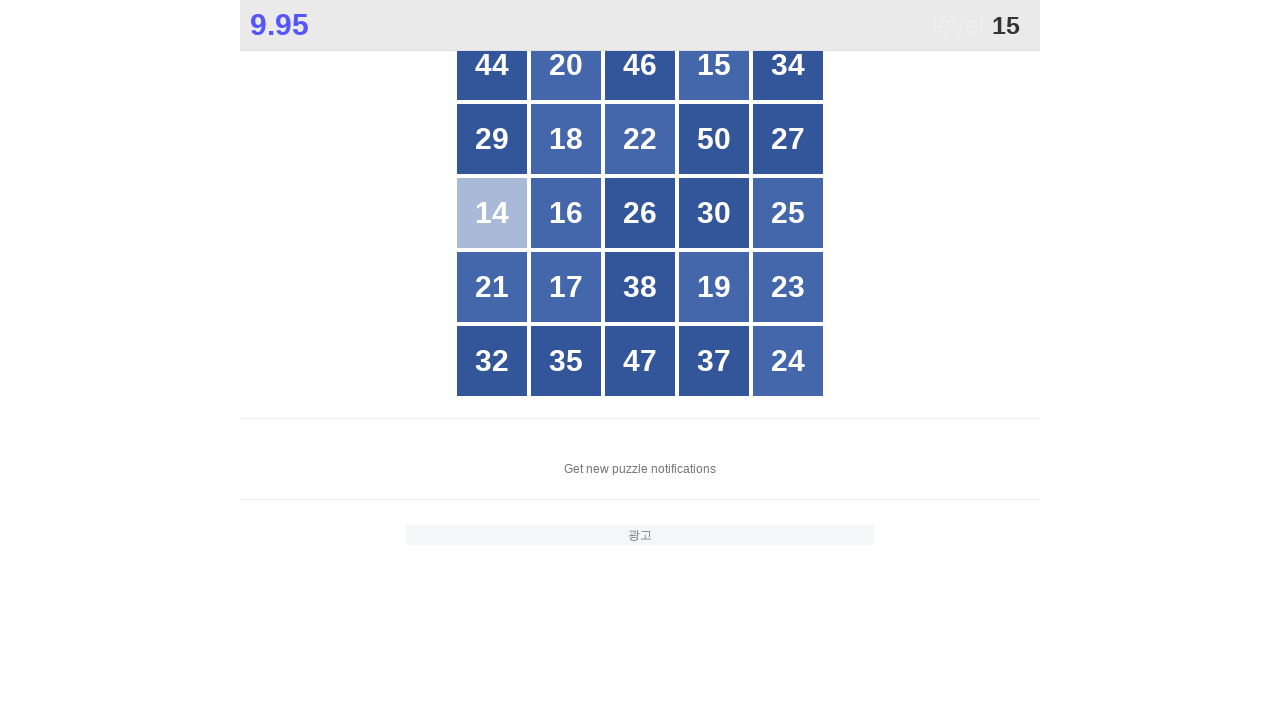

Clicked number 15 in the grid at (714, 65) on xpath=//*[@id="grid"]/div >> nth=3
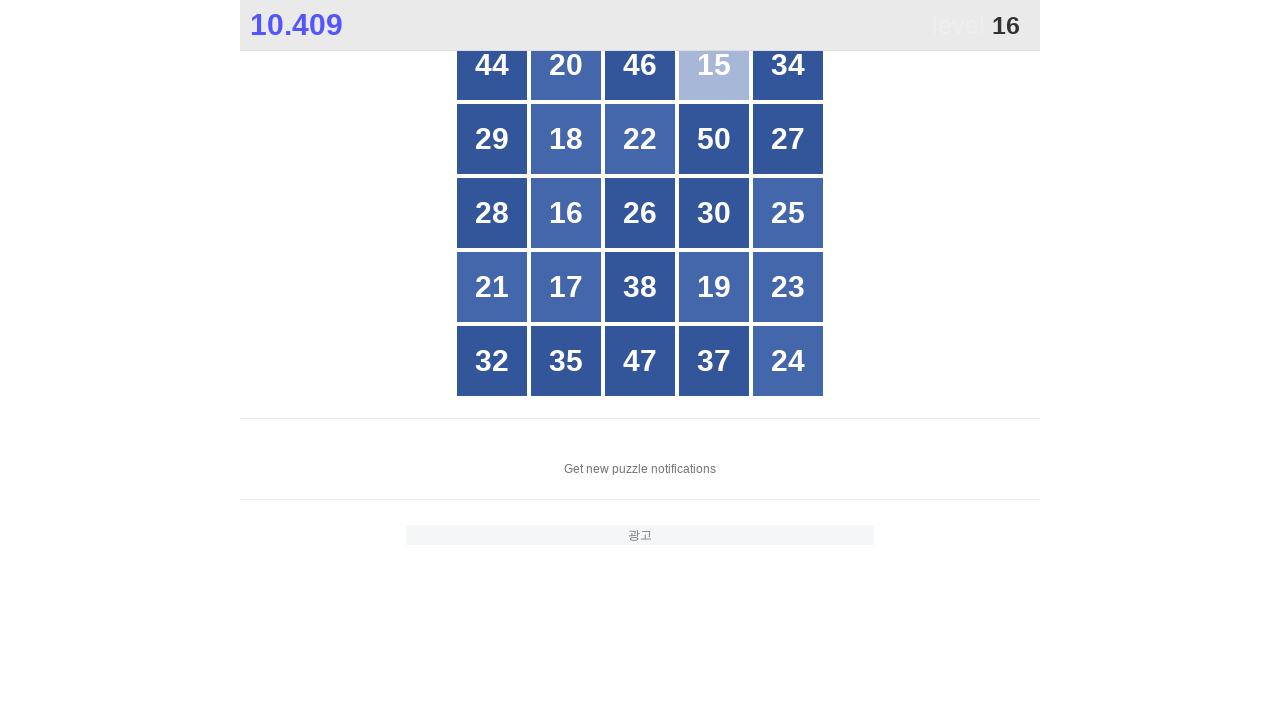

Clicked number 16 in the grid at (566, 213) on xpath=//*[@id="grid"]/div >> nth=11
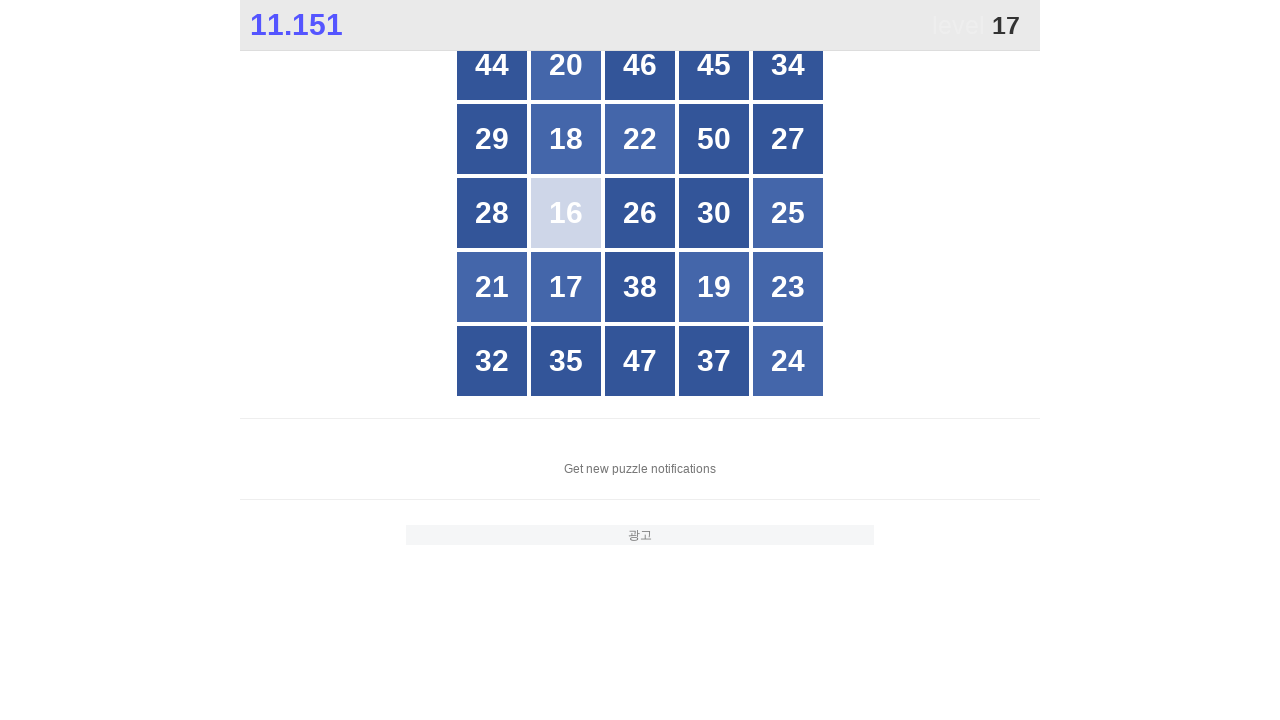

Clicked number 17 in the grid at (566, 287) on xpath=//*[@id="grid"]/div >> nth=16
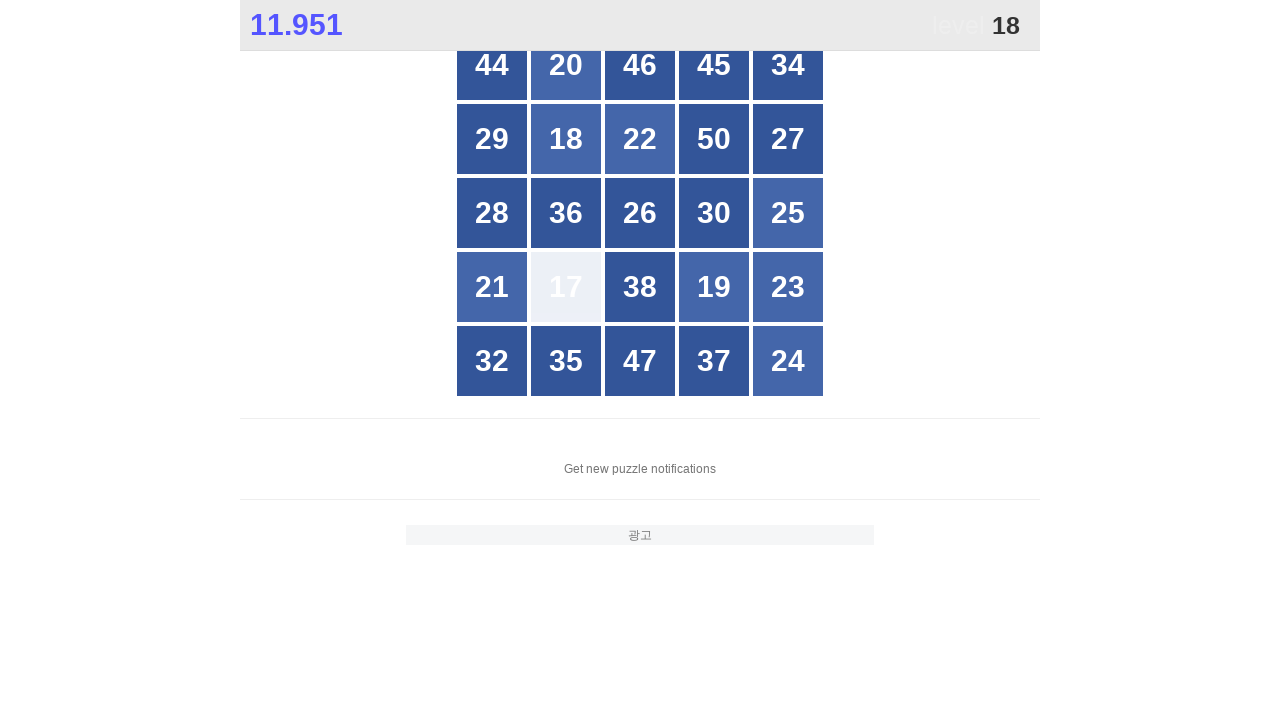

Clicked number 18 in the grid at (566, 139) on xpath=//*[@id="grid"]/div >> nth=6
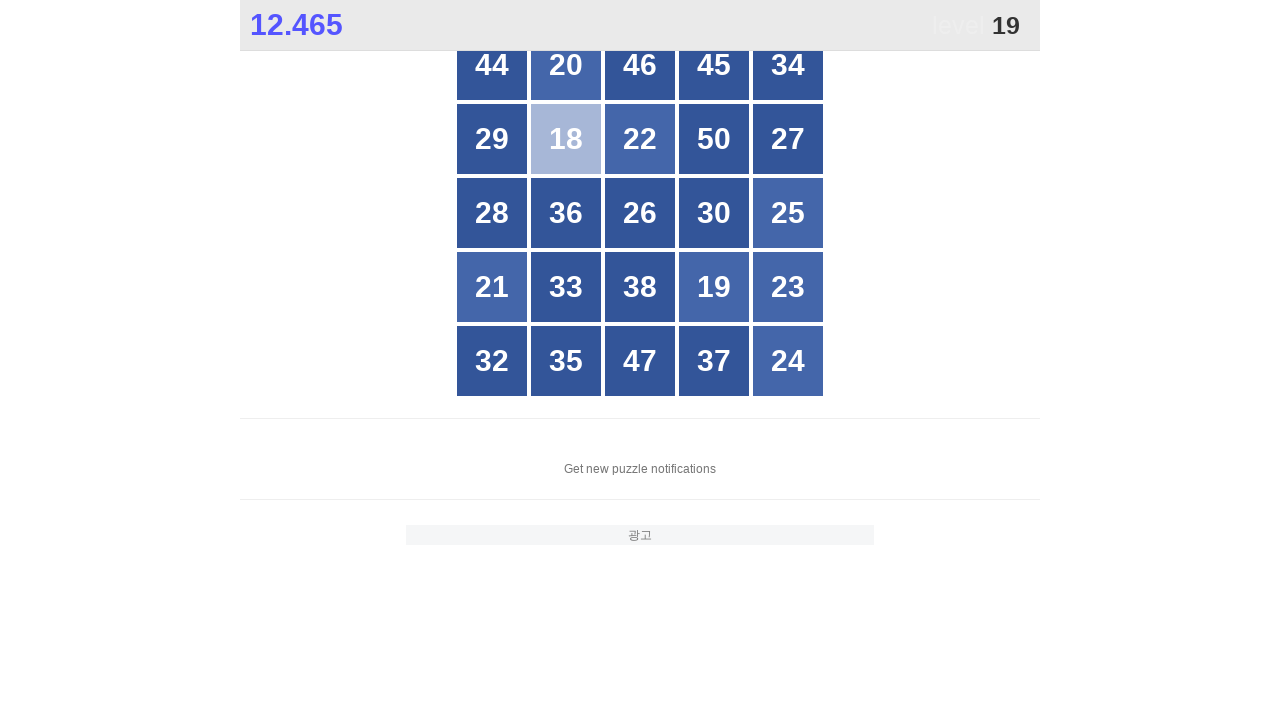

Clicked number 19 in the grid at (714, 287) on xpath=//*[@id="grid"]/div >> nth=18
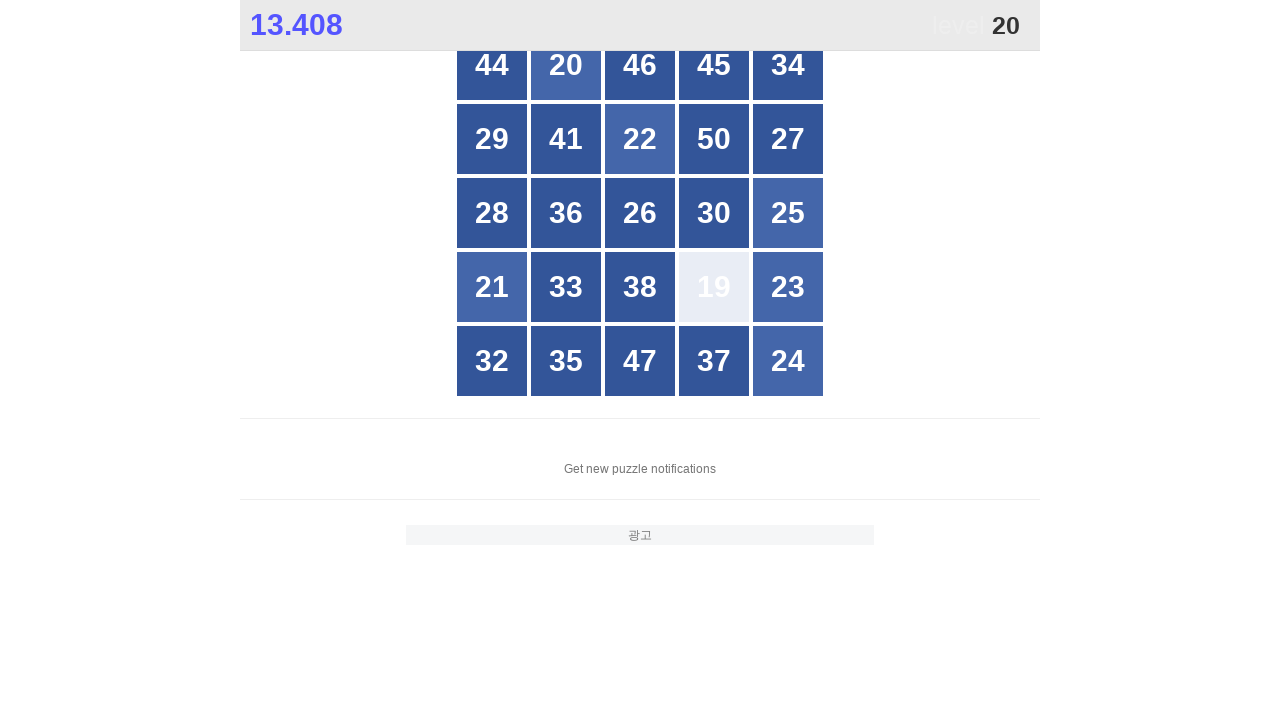

Clicked number 20 in the grid at (566, 65) on xpath=//*[@id="grid"]/div >> nth=1
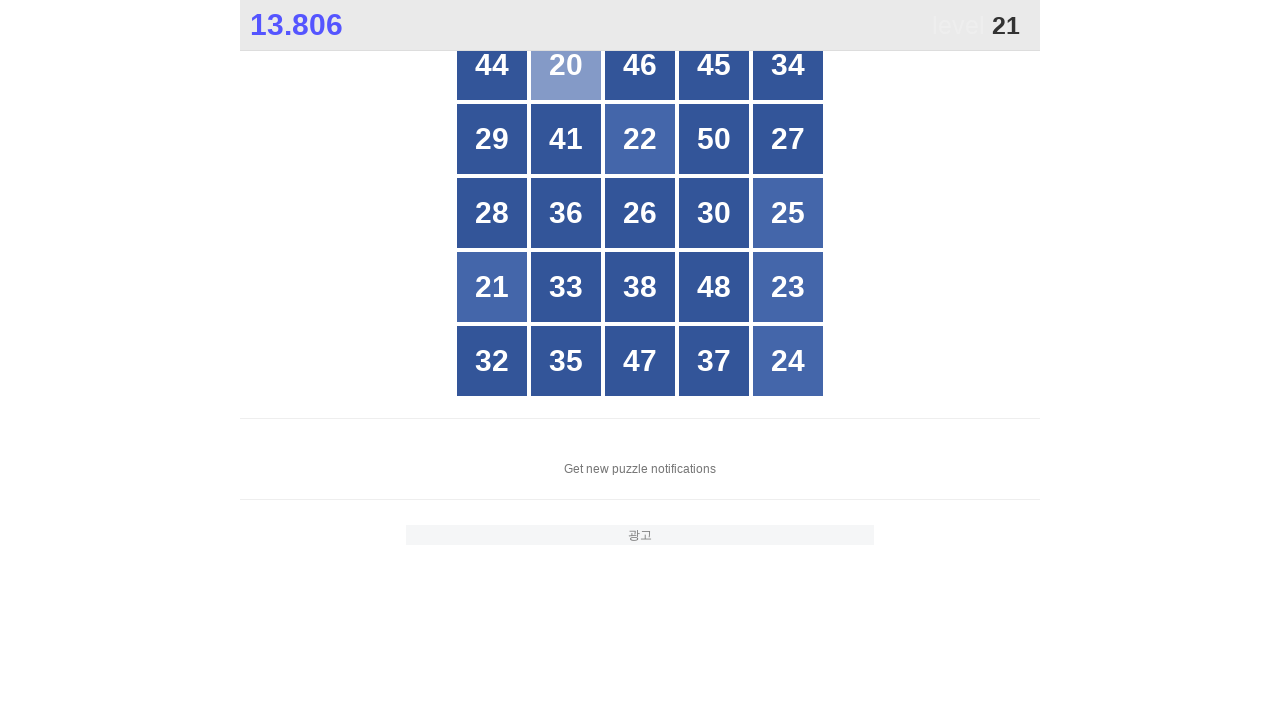

Clicked number 21 in the grid at (492, 287) on xpath=//*[@id="grid"]/div >> nth=15
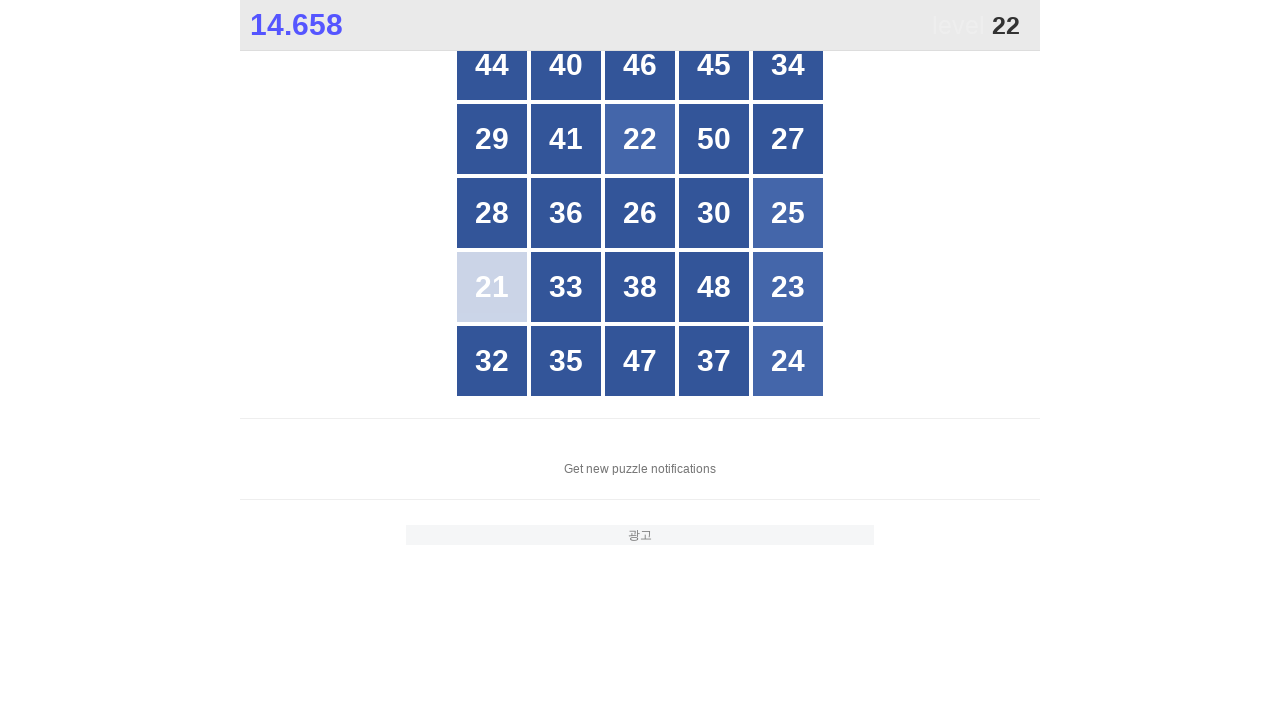

Clicked number 22 in the grid at (640, 139) on xpath=//*[@id="grid"]/div >> nth=7
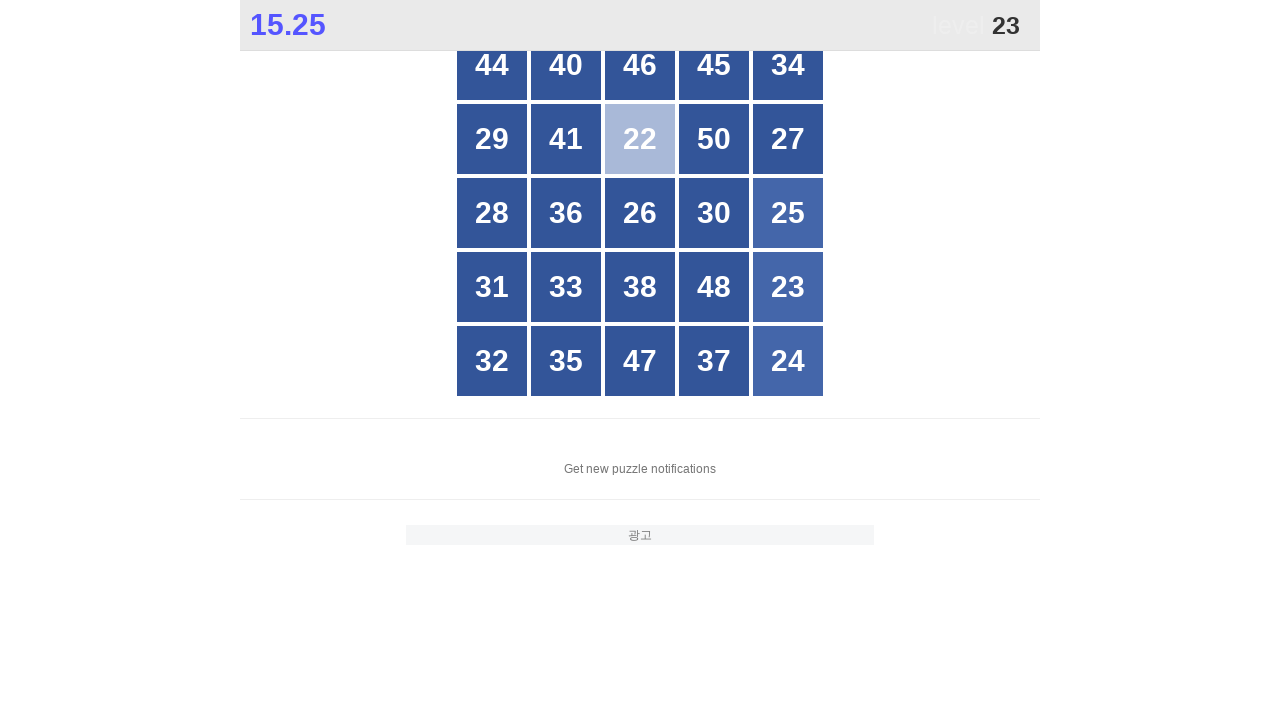

Clicked number 23 in the grid at (788, 287) on xpath=//*[@id="grid"]/div >> nth=19
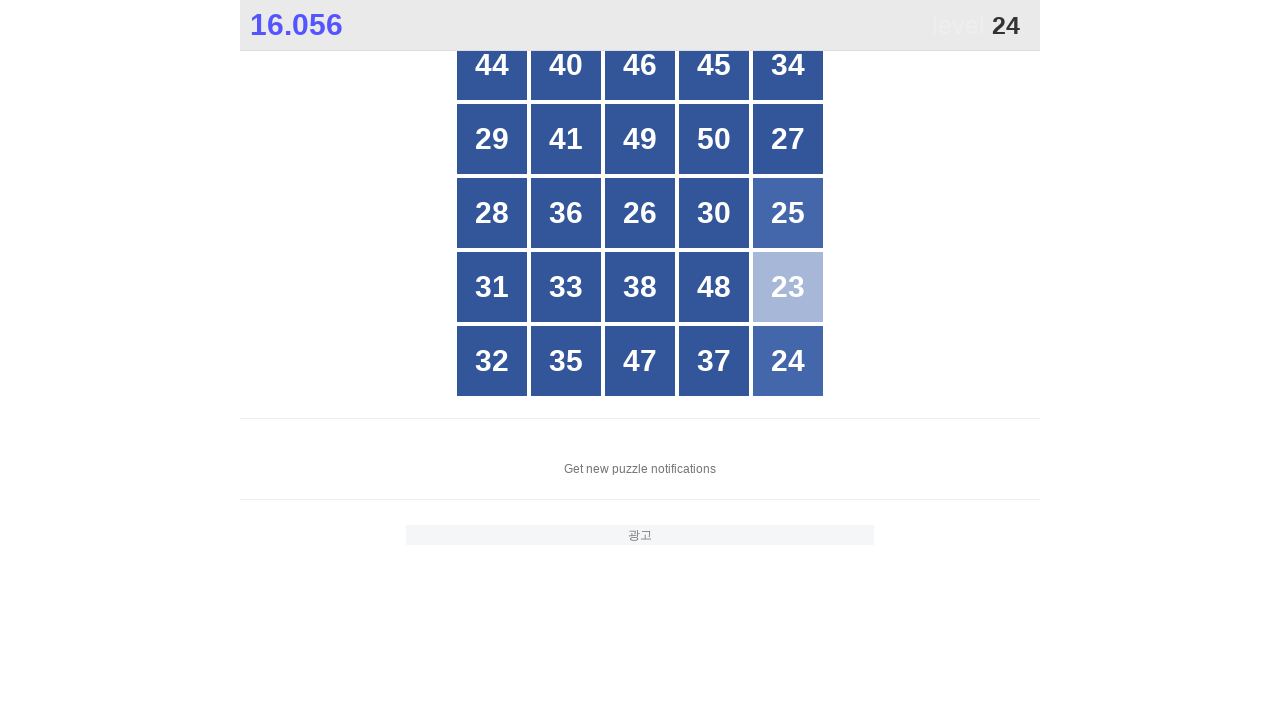

Clicked number 24 in the grid at (788, 361) on xpath=//*[@id="grid"]/div >> nth=24
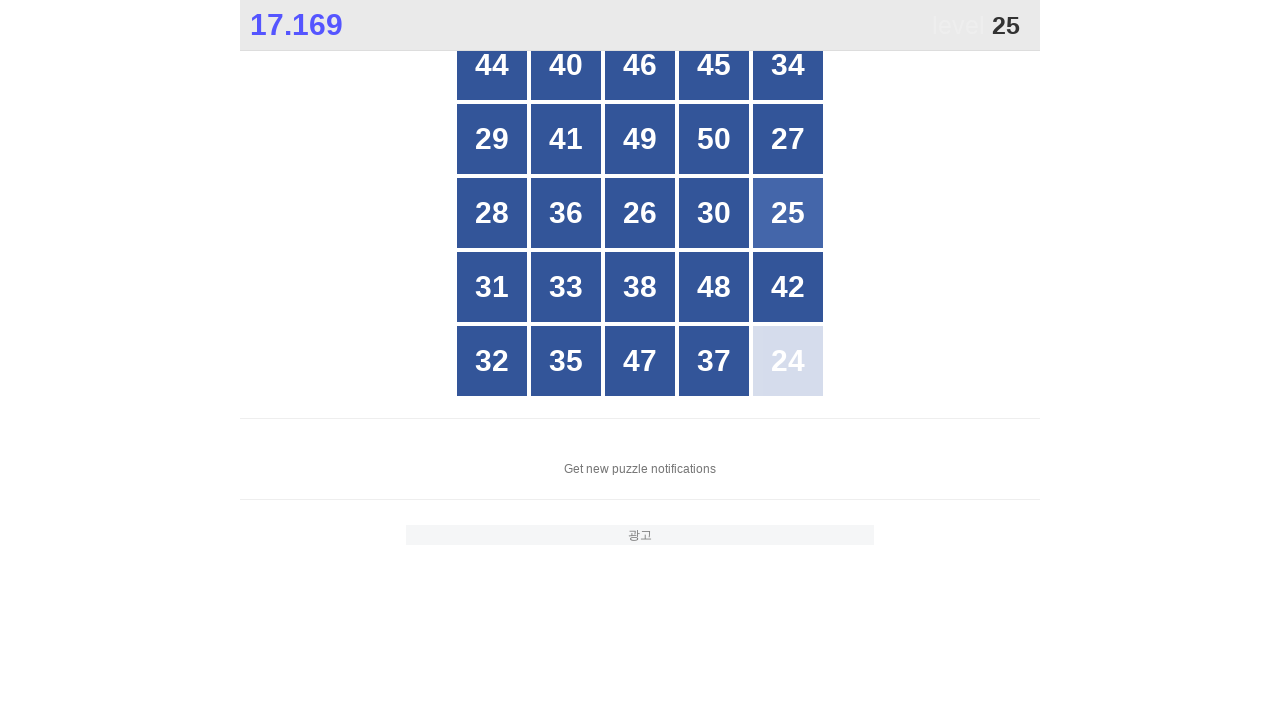

Clicked number 25 in the grid at (788, 213) on xpath=//*[@id="grid"]/div >> nth=14
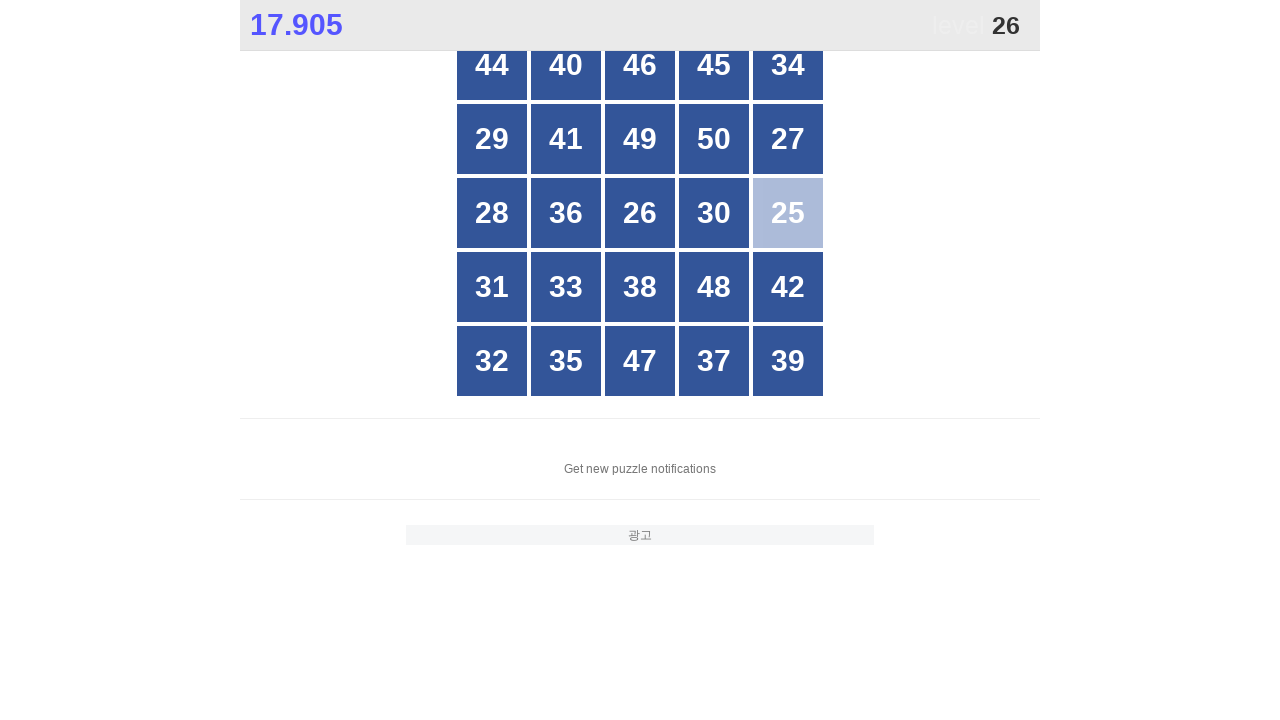

Clicked number 26 in the grid at (640, 213) on xpath=//*[@id="grid"]/div >> nth=12
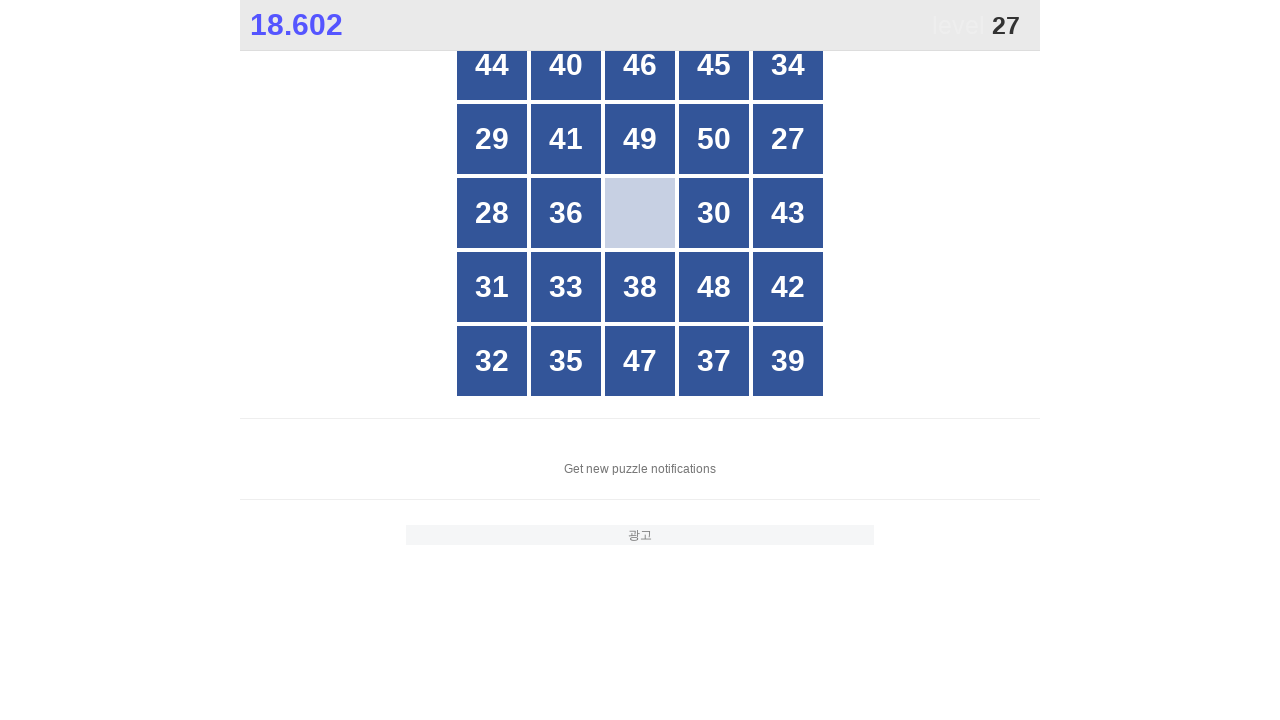

Clicked number 27 in the grid at (788, 139) on xpath=//*[@id="grid"]/div >> nth=9
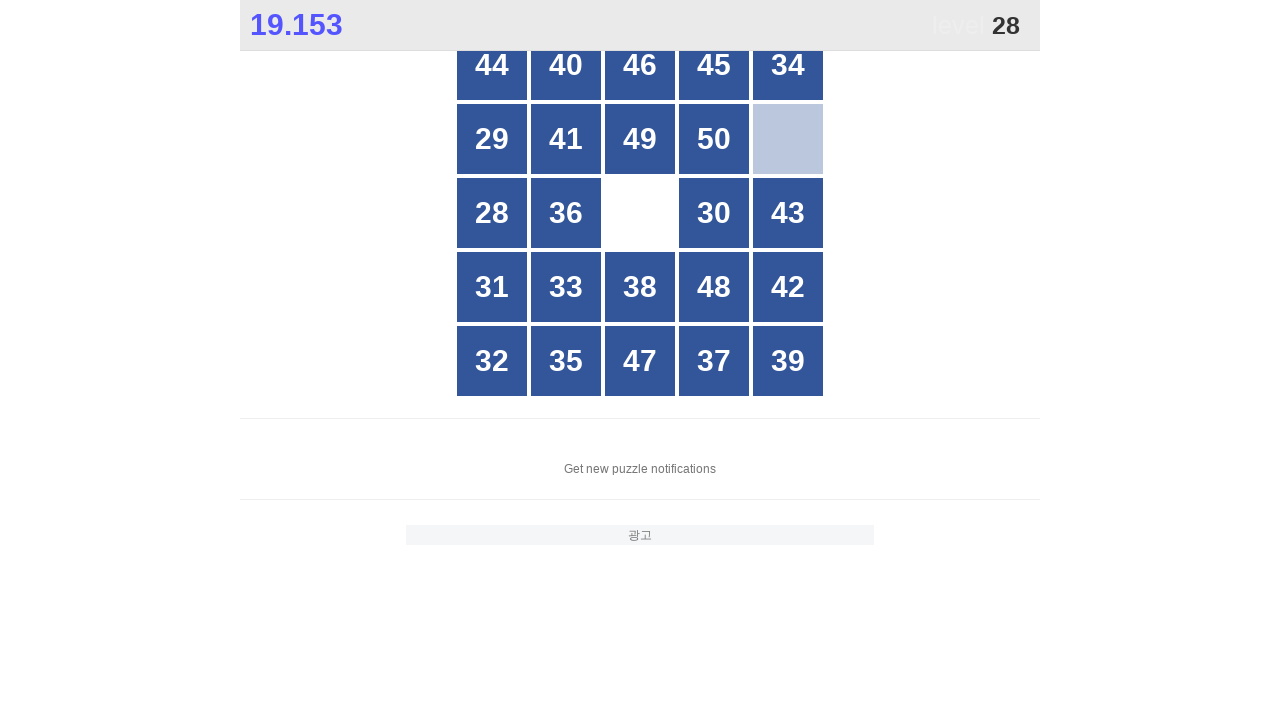

Clicked number 28 in the grid at (492, 213) on xpath=//*[@id="grid"]/div >> nth=10
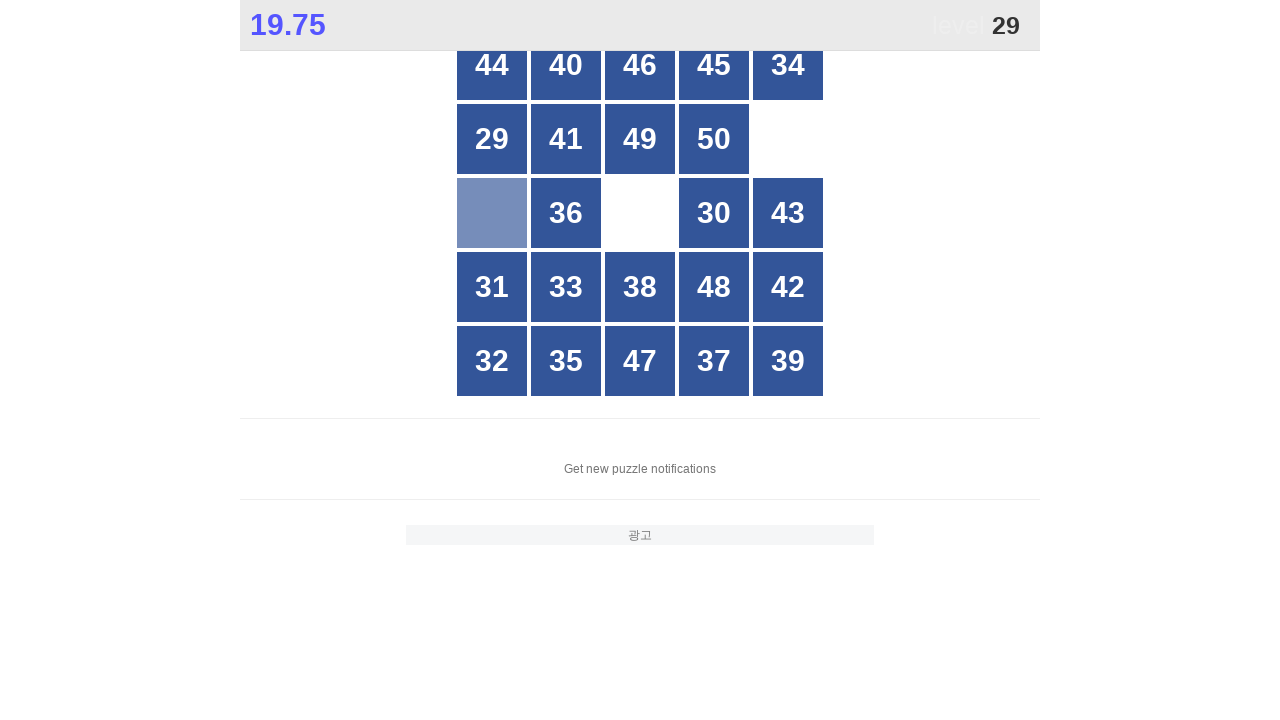

Clicked number 29 in the grid at (492, 139) on xpath=//*[@id="grid"]/div >> nth=5
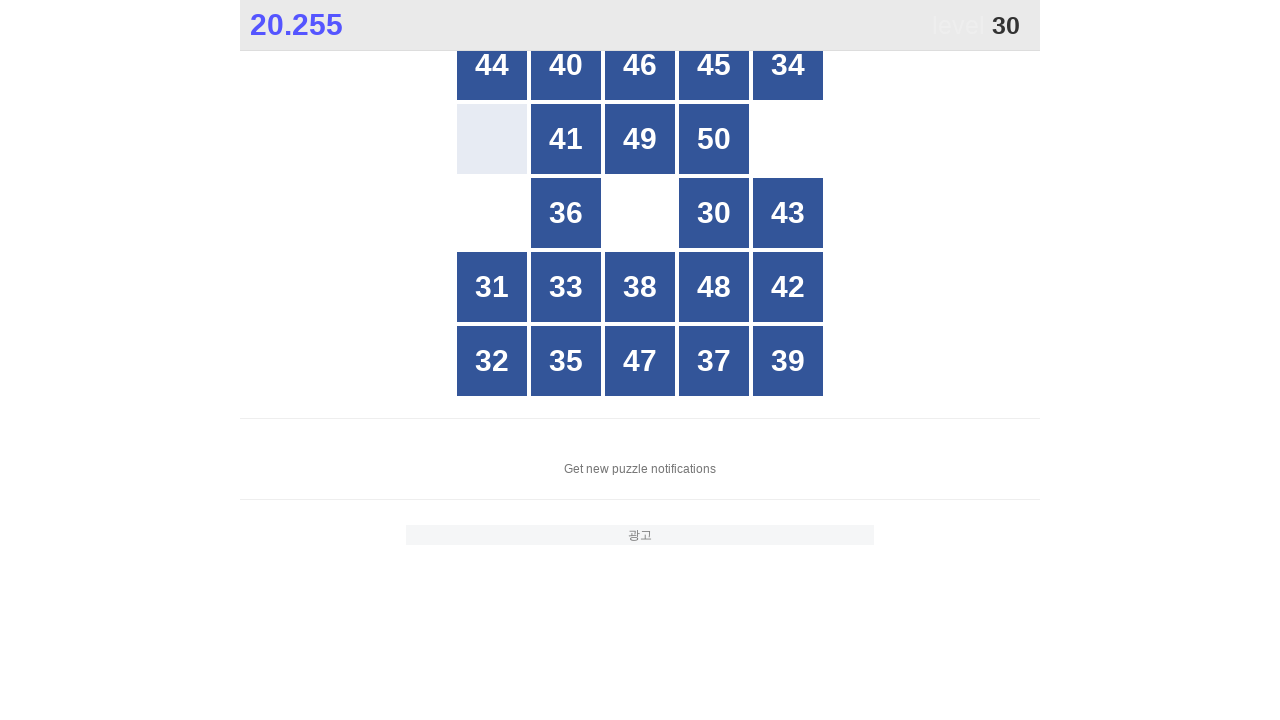

Clicked number 30 in the grid at (714, 213) on xpath=//*[@id="grid"]/div >> nth=13
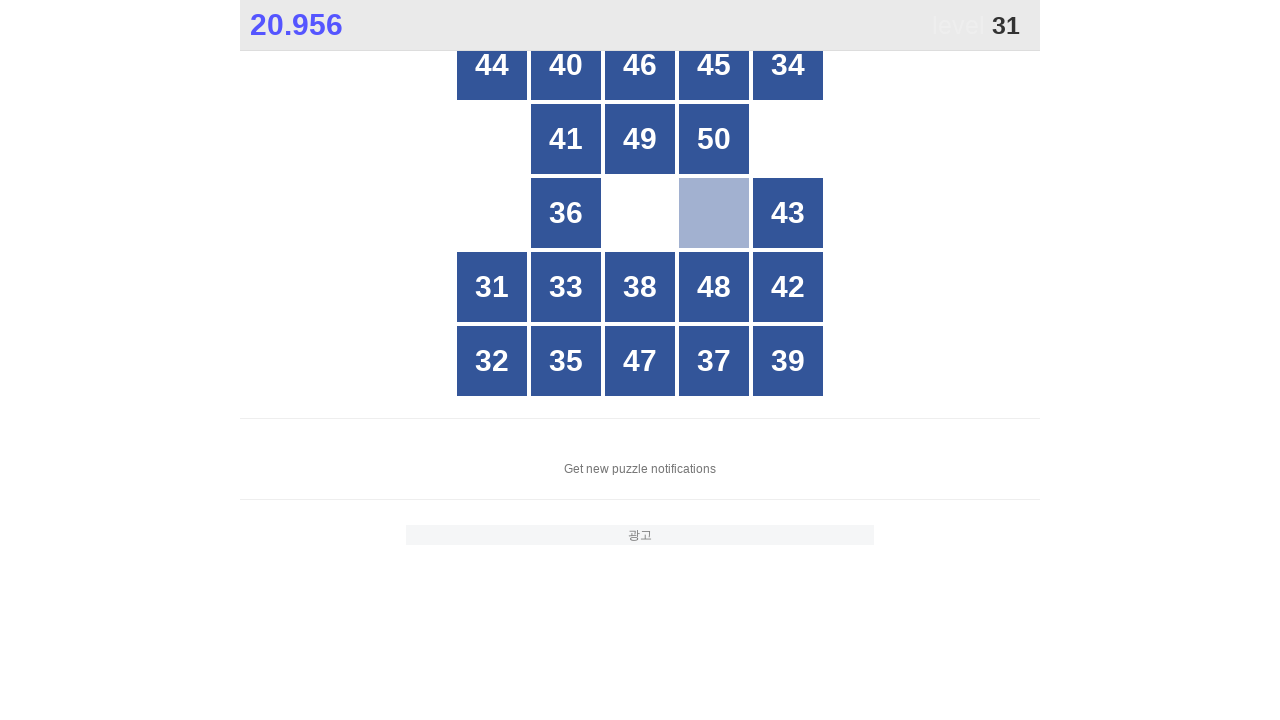

Clicked number 31 in the grid at (492, 287) on xpath=//*[@id="grid"]/div >> nth=15
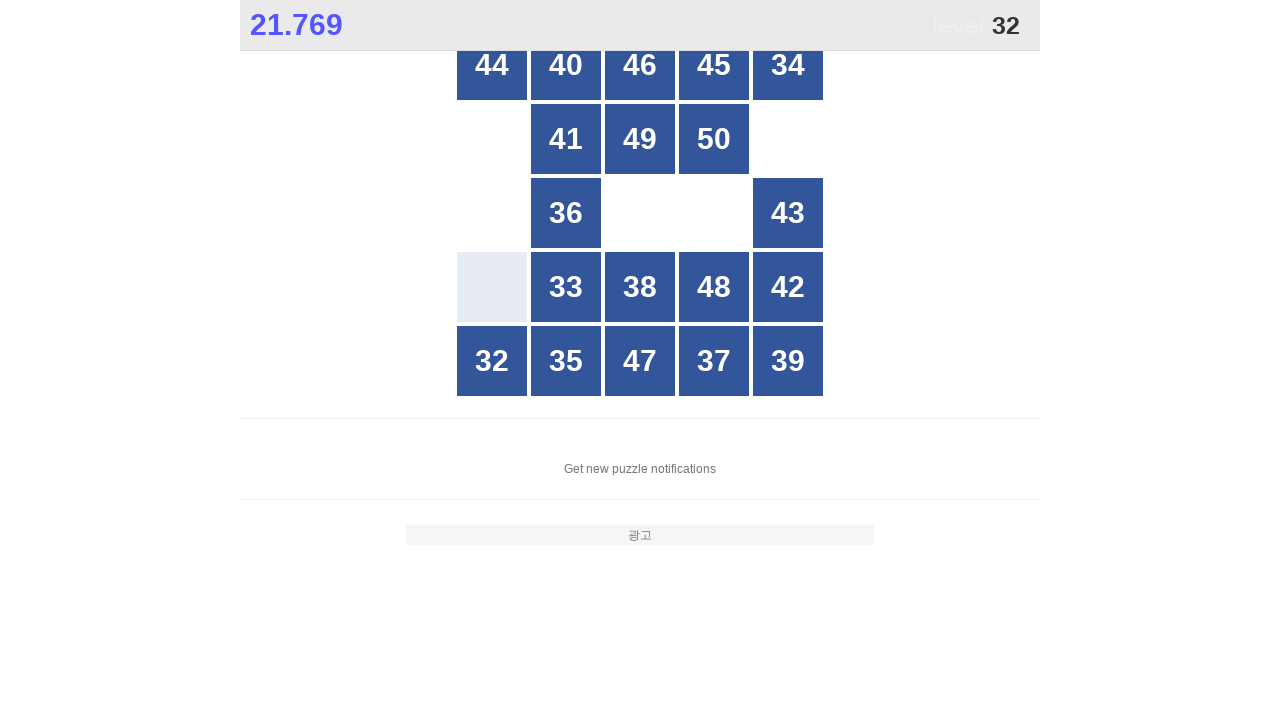

Clicked number 32 in the grid at (492, 361) on xpath=//*[@id="grid"]/div >> nth=20
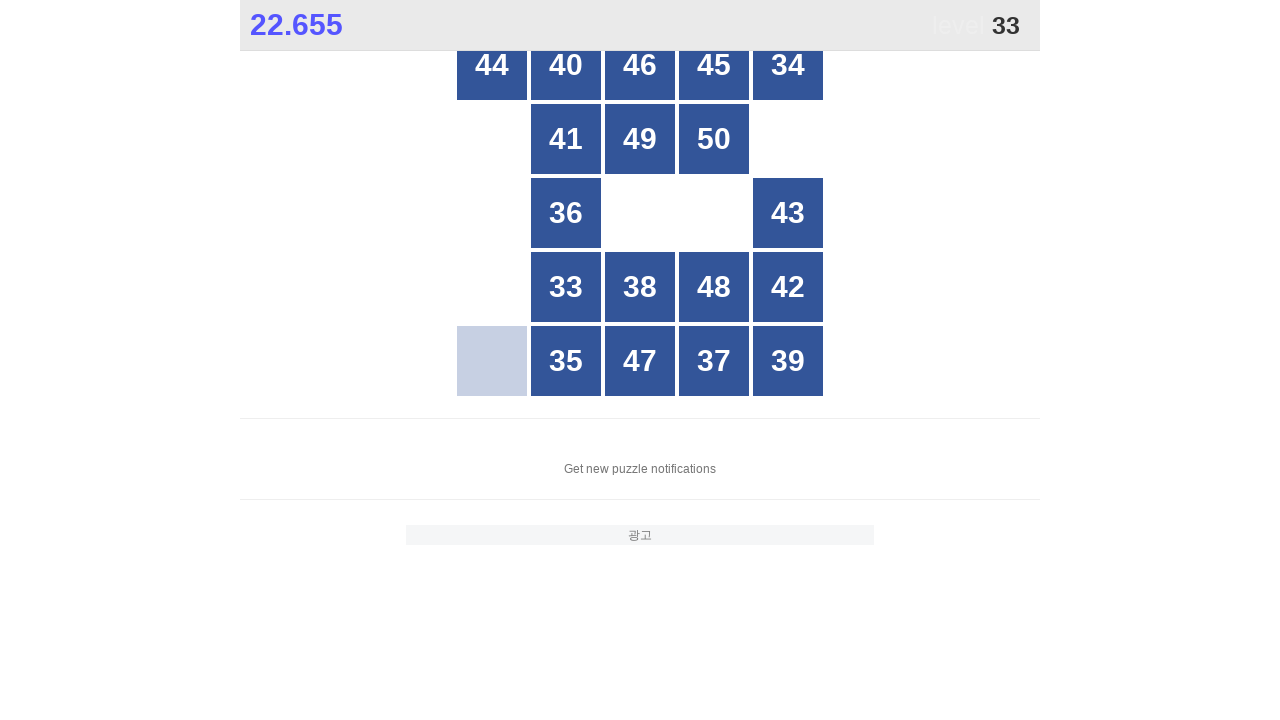

Clicked number 33 in the grid at (566, 287) on xpath=//*[@id="grid"]/div >> nth=16
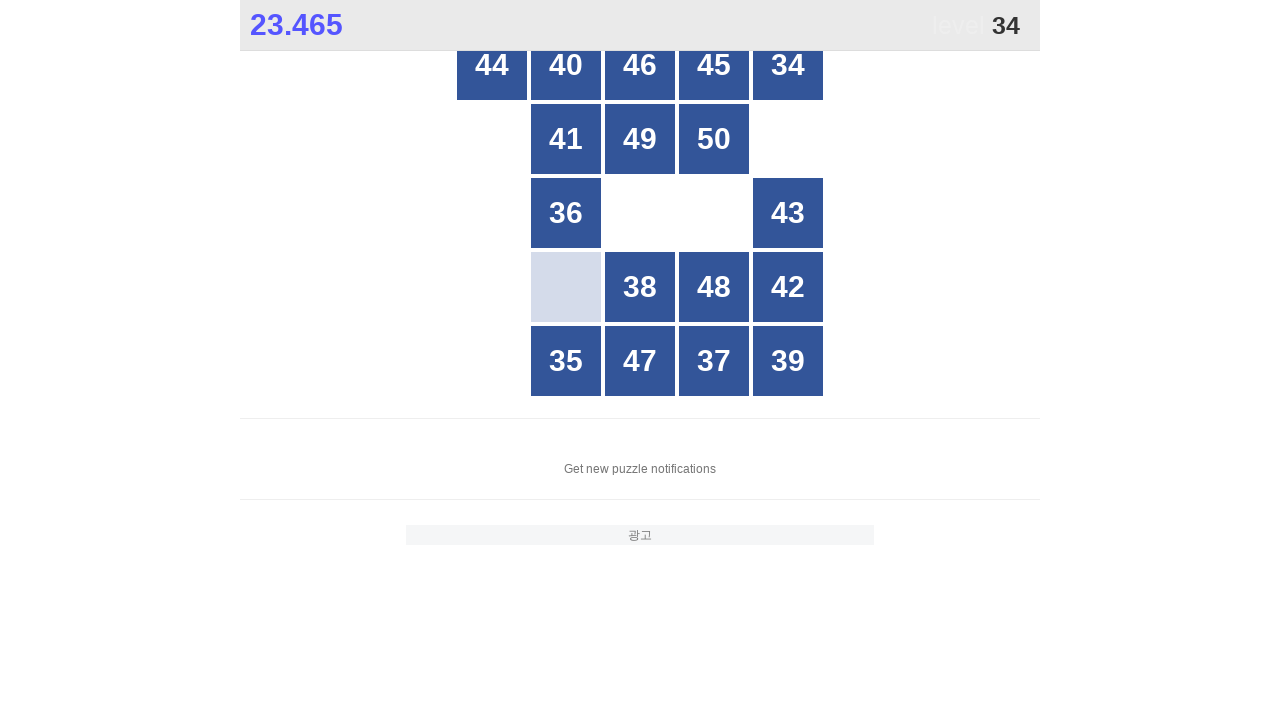

Clicked number 34 in the grid at (788, 65) on xpath=//*[@id="grid"]/div >> nth=4
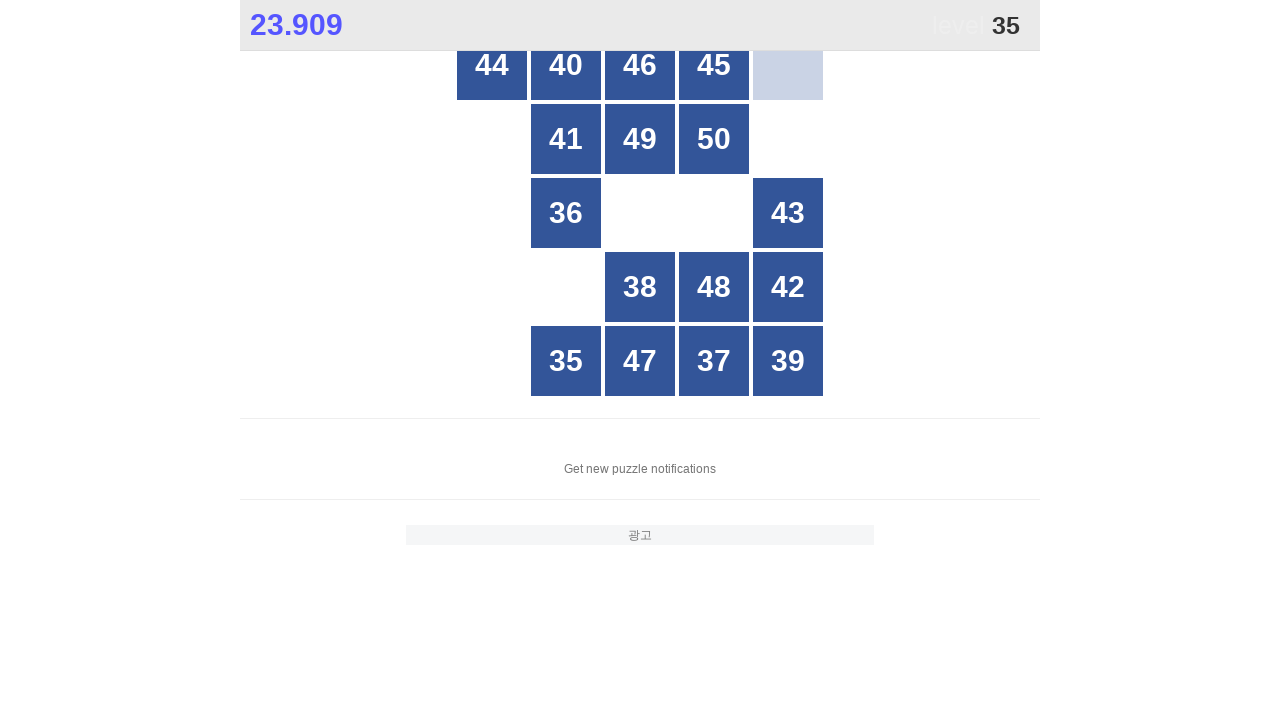

Clicked number 35 in the grid at (566, 361) on xpath=//*[@id="grid"]/div >> nth=21
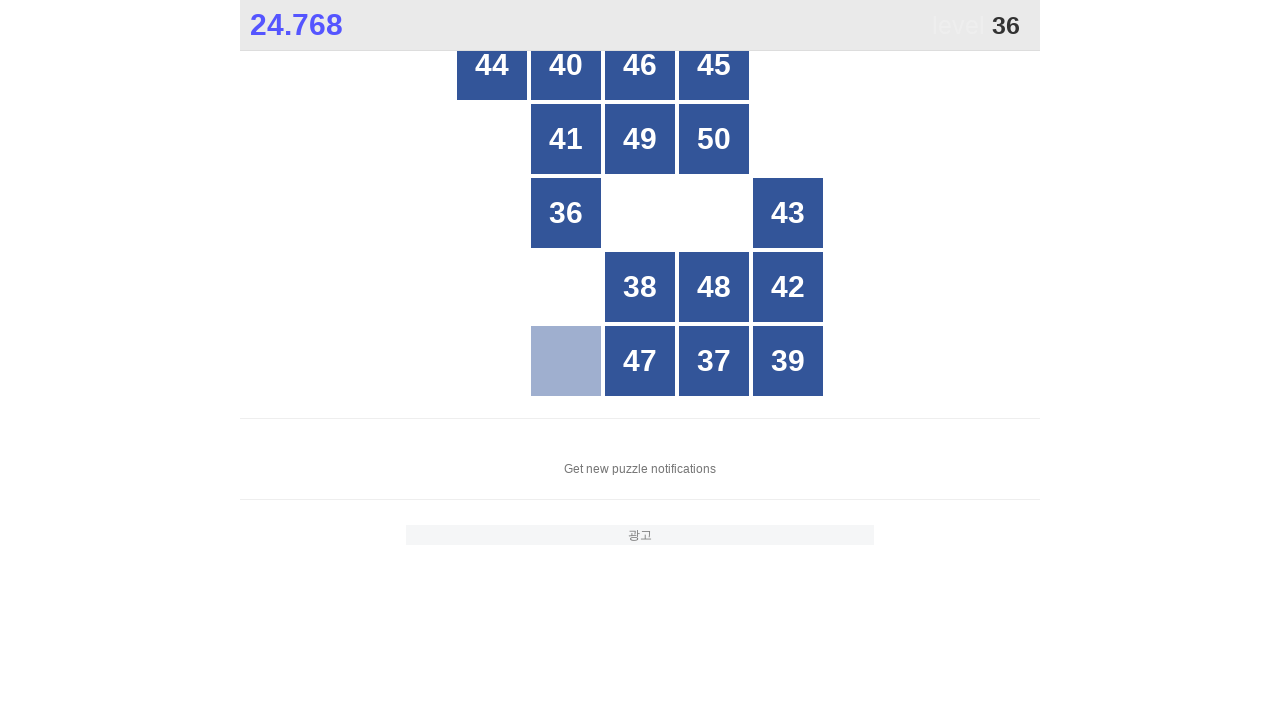

Clicked number 36 in the grid at (566, 213) on xpath=//*[@id="grid"]/div >> nth=11
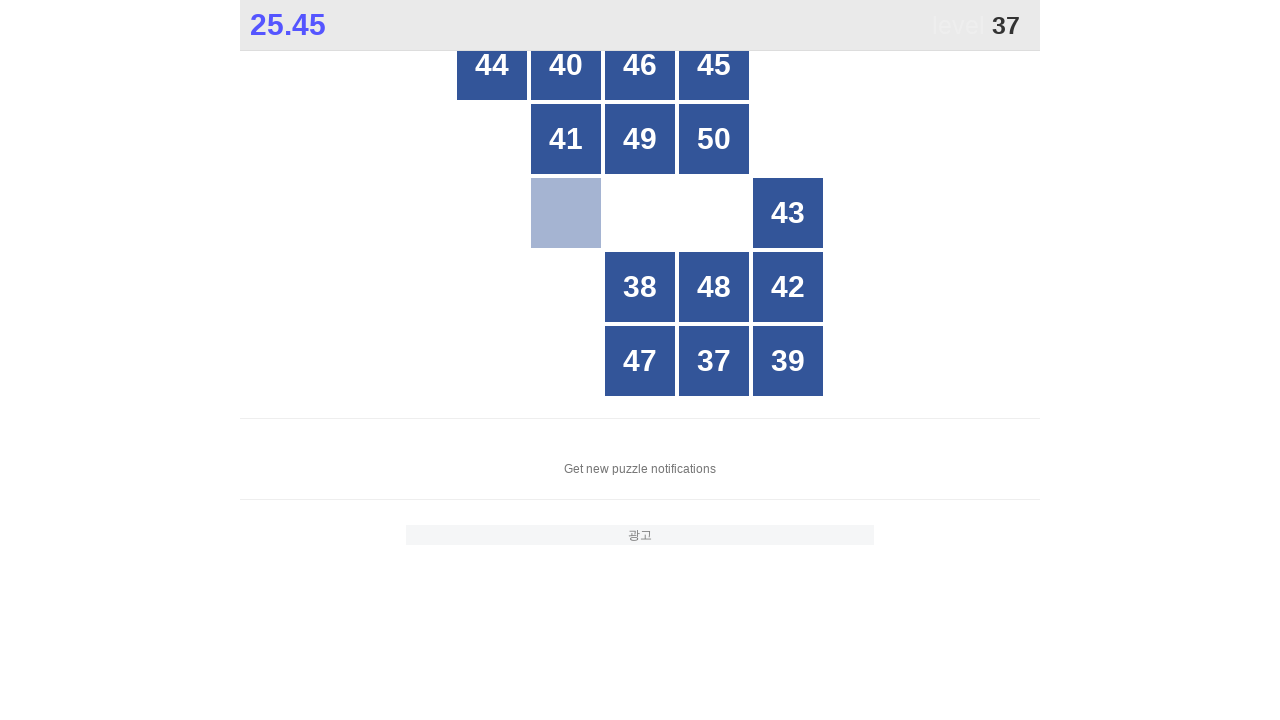

Clicked number 37 in the grid at (714, 361) on xpath=//*[@id="grid"]/div >> nth=23
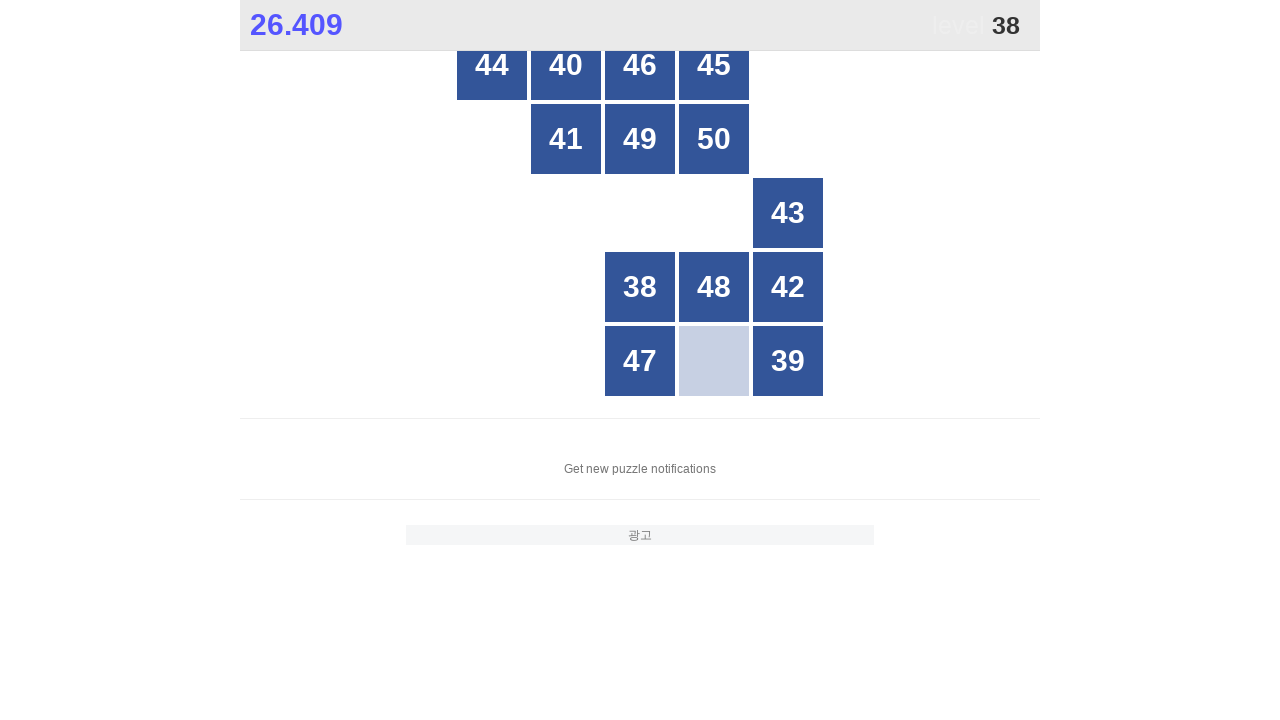

Clicked number 38 in the grid at (640, 287) on xpath=//*[@id="grid"]/div >> nth=17
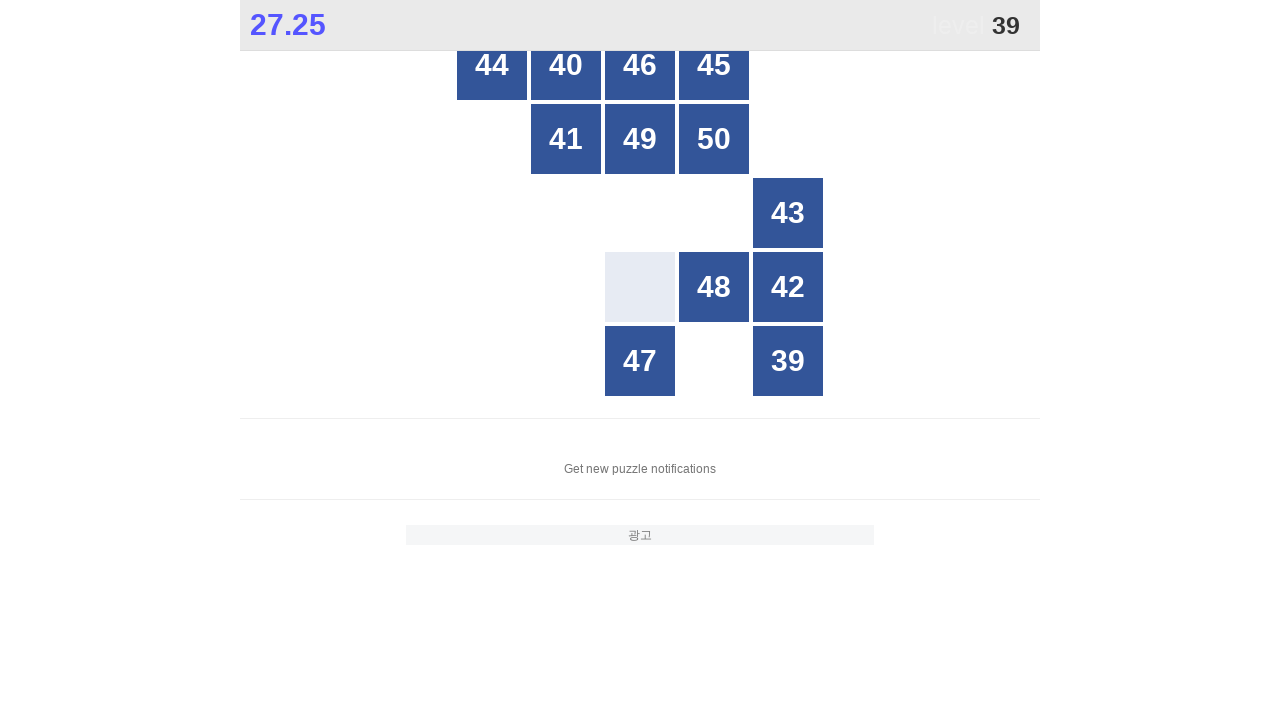

Clicked number 39 in the grid at (788, 361) on xpath=//*[@id="grid"]/div >> nth=24
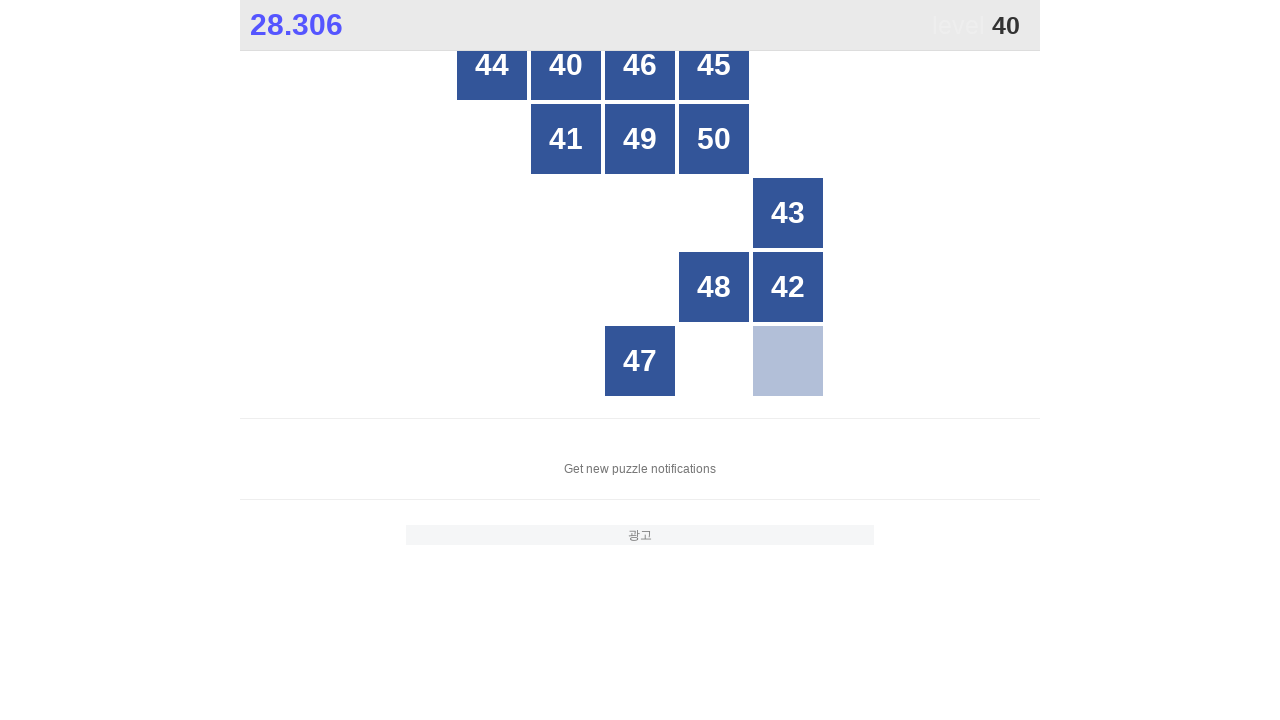

Clicked number 40 in the grid at (566, 65) on xpath=//*[@id="grid"]/div >> nth=1
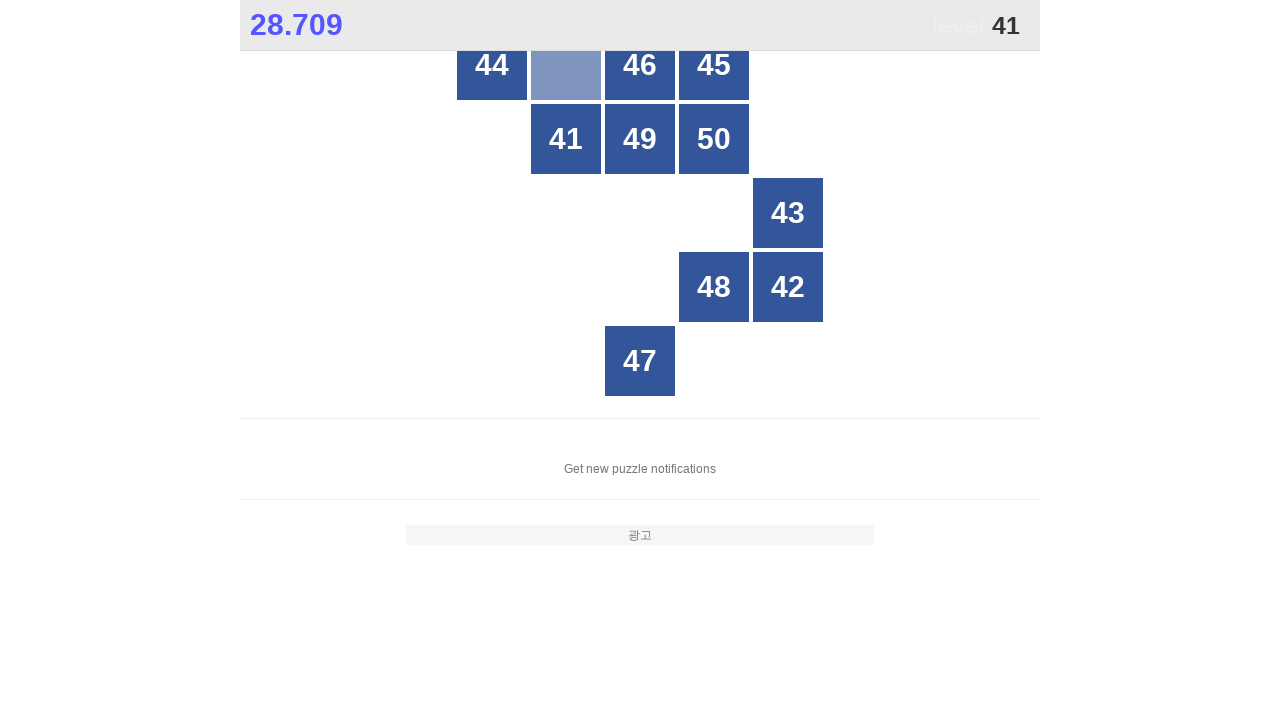

Clicked number 41 in the grid at (566, 139) on xpath=//*[@id="grid"]/div >> nth=6
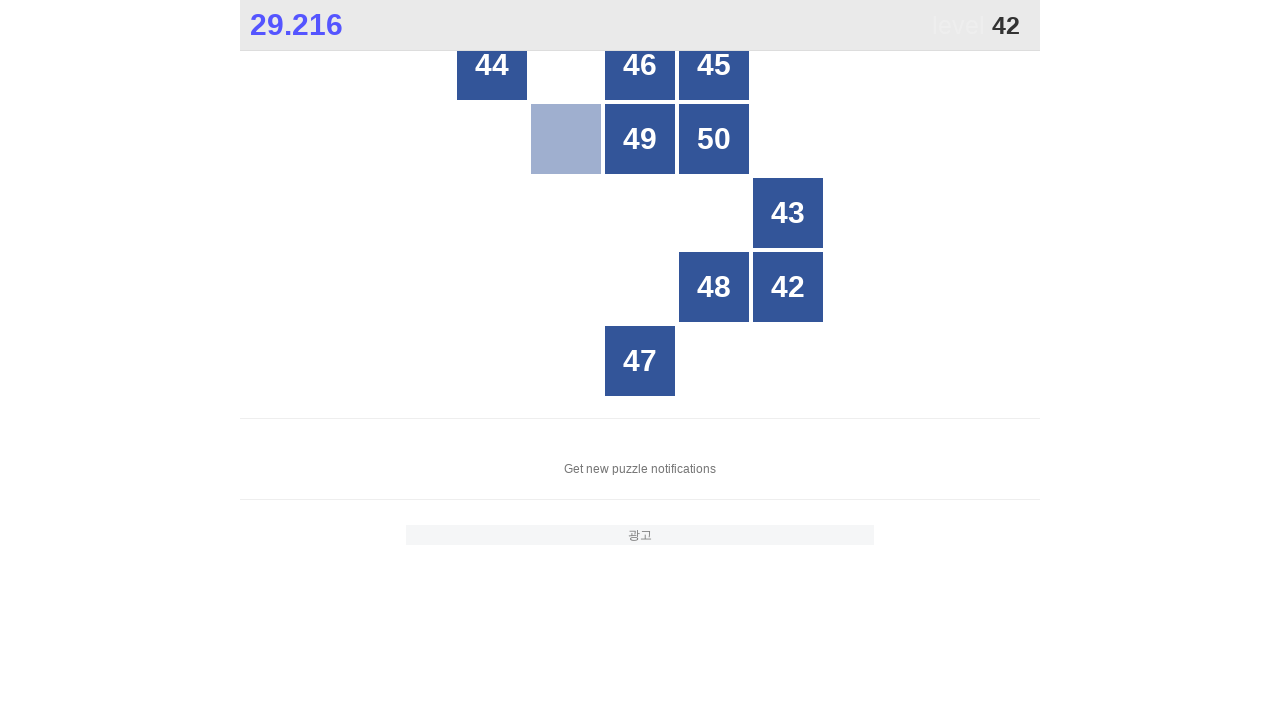

Clicked number 42 in the grid at (788, 287) on xpath=//*[@id="grid"]/div >> nth=19
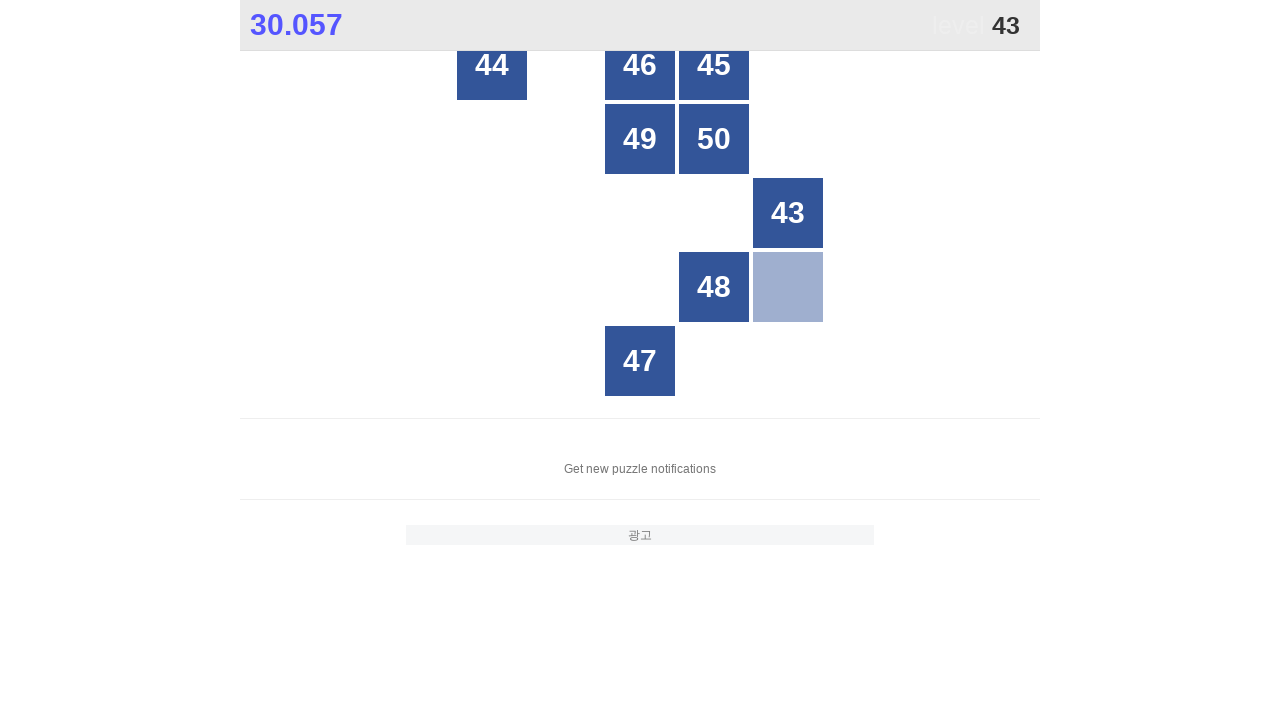

Clicked number 43 in the grid at (788, 213) on xpath=//*[@id="grid"]/div >> nth=14
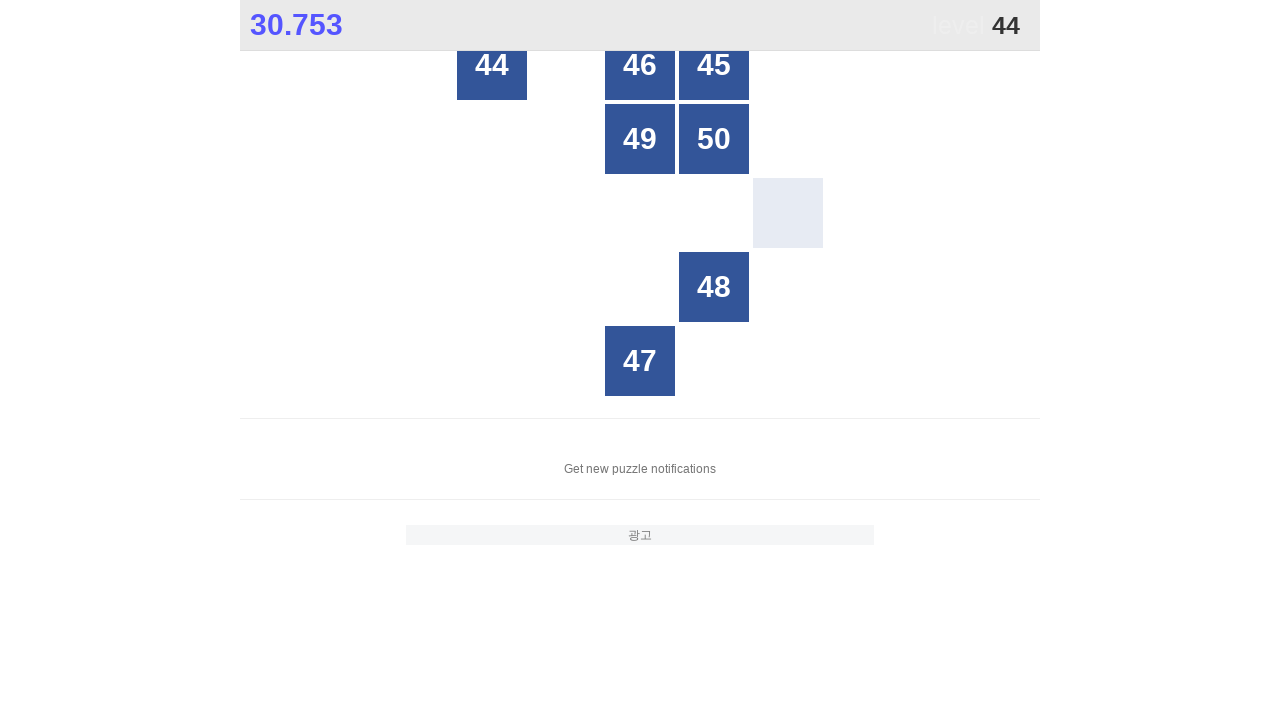

Clicked number 44 in the grid at (492, 65) on xpath=//*[@id="grid"]/div >> nth=0
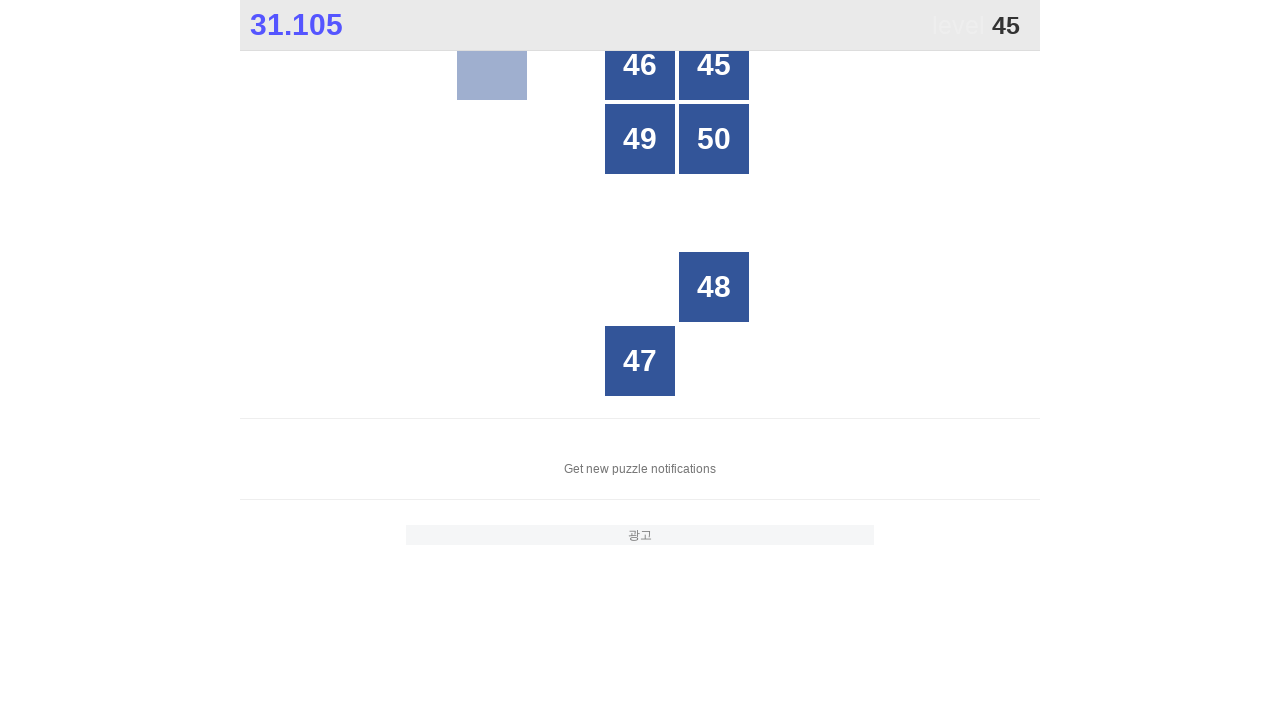

Clicked number 45 in the grid at (714, 65) on xpath=//*[@id="grid"]/div >> nth=3
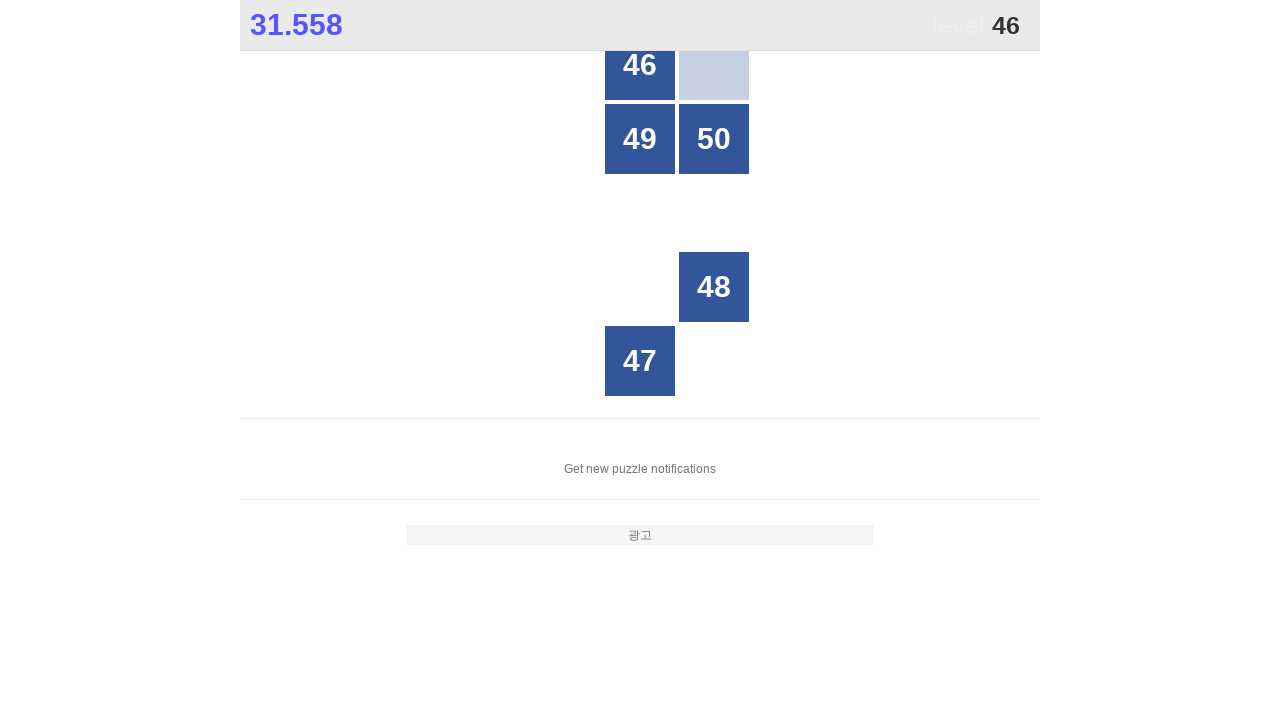

Clicked number 46 in the grid at (640, 65) on xpath=//*[@id="grid"]/div >> nth=2
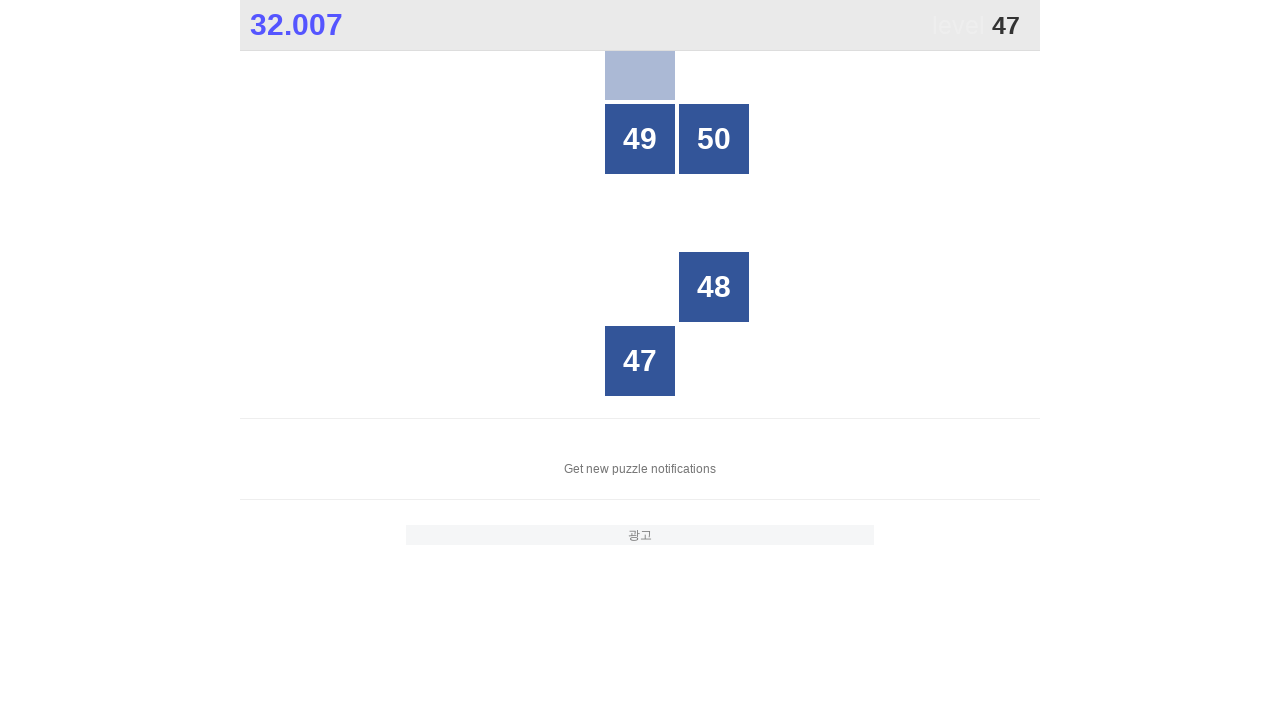

Clicked number 47 in the grid at (640, 361) on xpath=//*[@id="grid"]/div >> nth=22
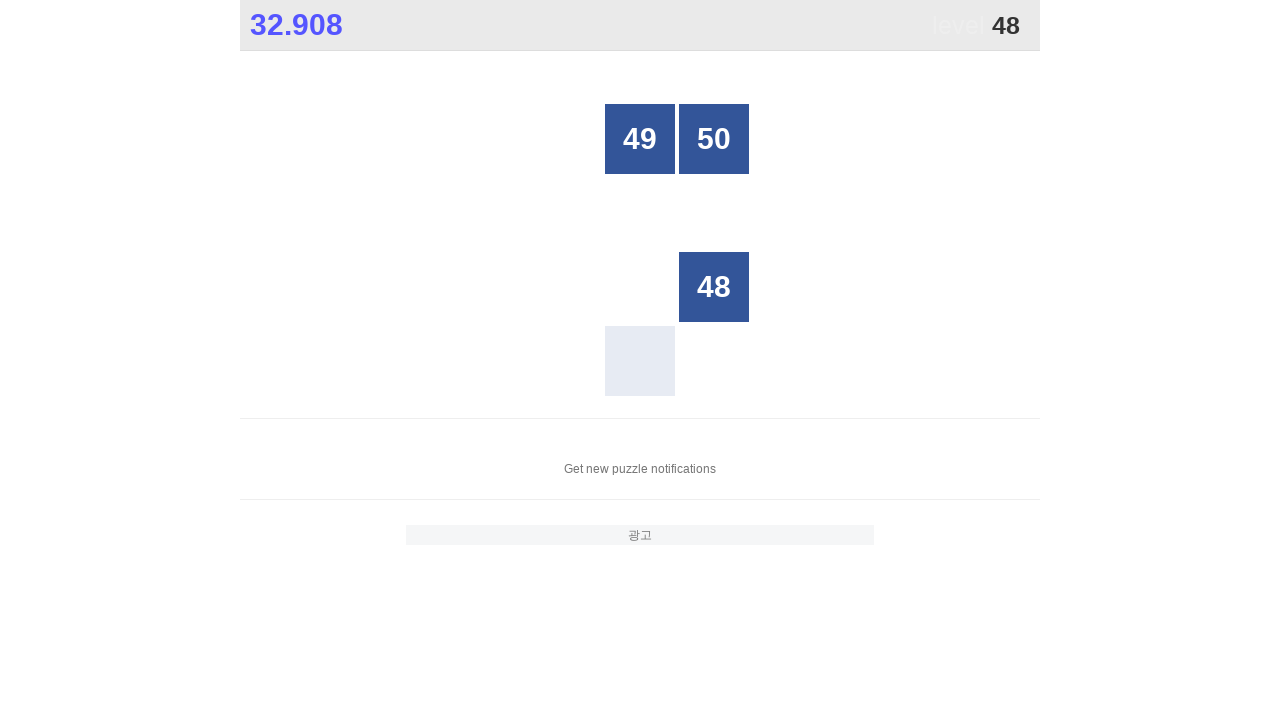

Clicked number 48 in the grid at (714, 287) on xpath=//*[@id="grid"]/div >> nth=18
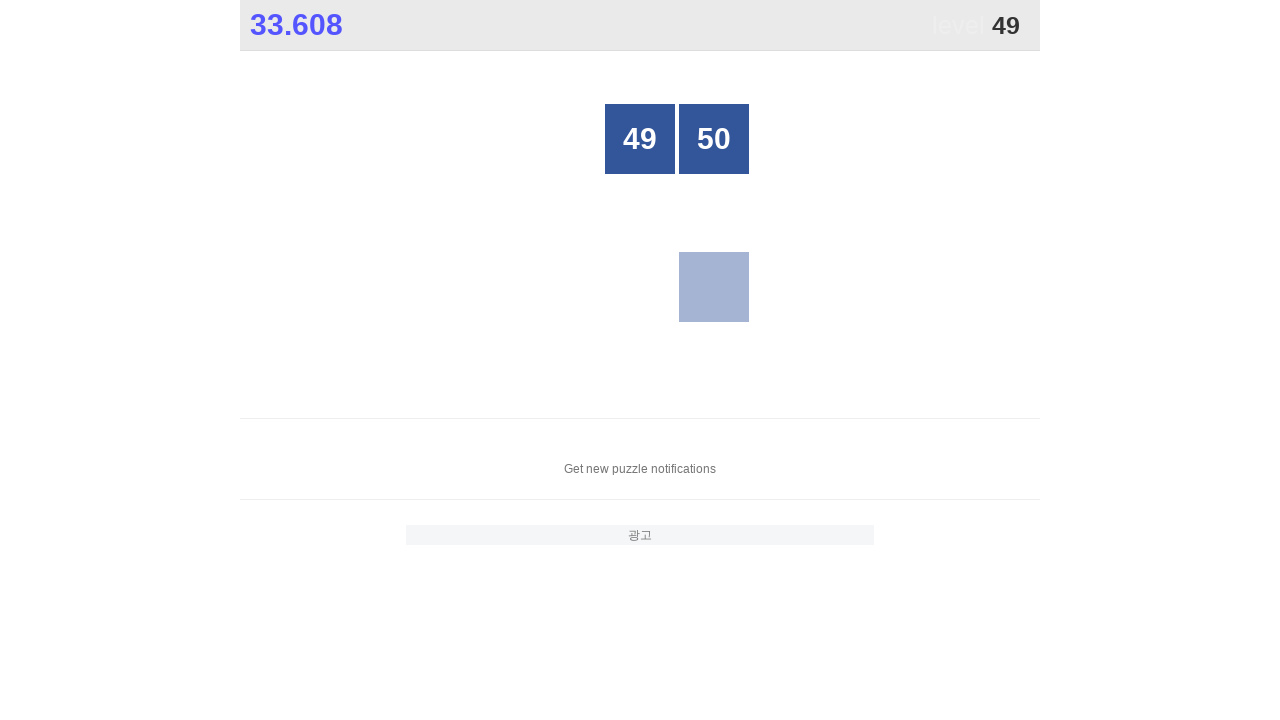

Clicked number 49 in the grid at (640, 139) on xpath=//*[@id="grid"]/div >> nth=7
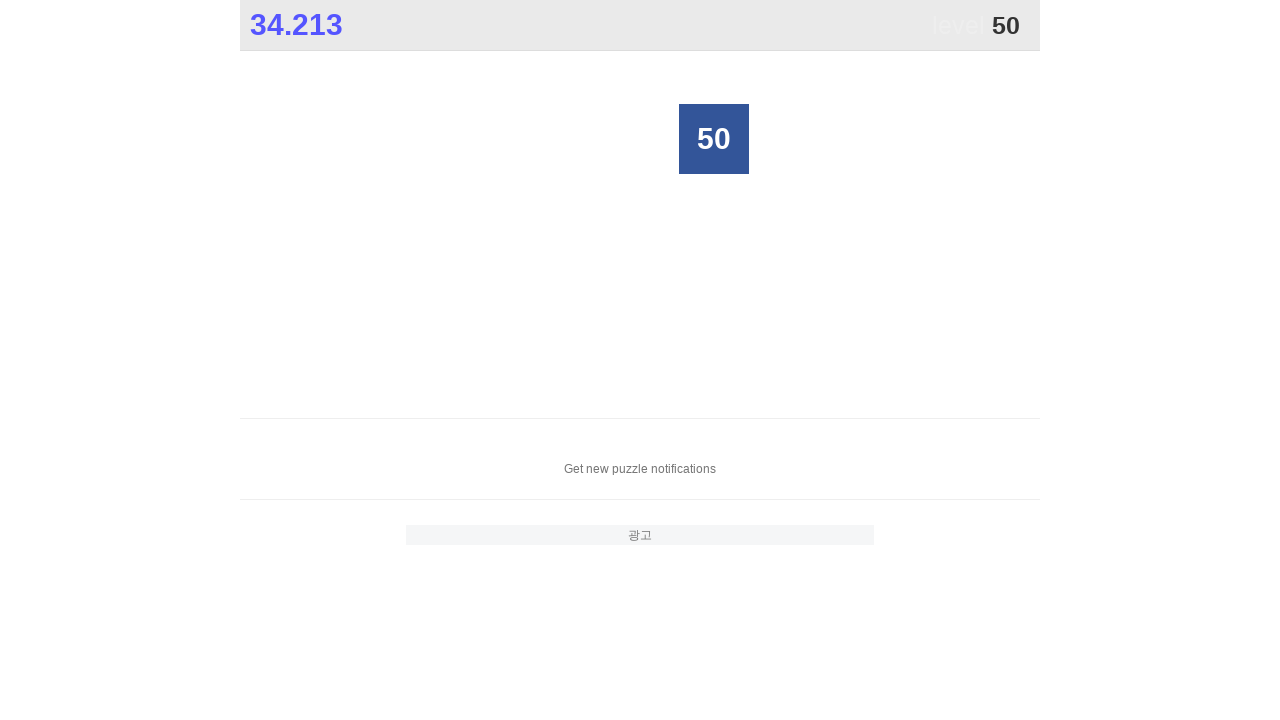

Clicked number 50 in the grid at (714, 139) on xpath=//*[@id="grid"]/div >> nth=8
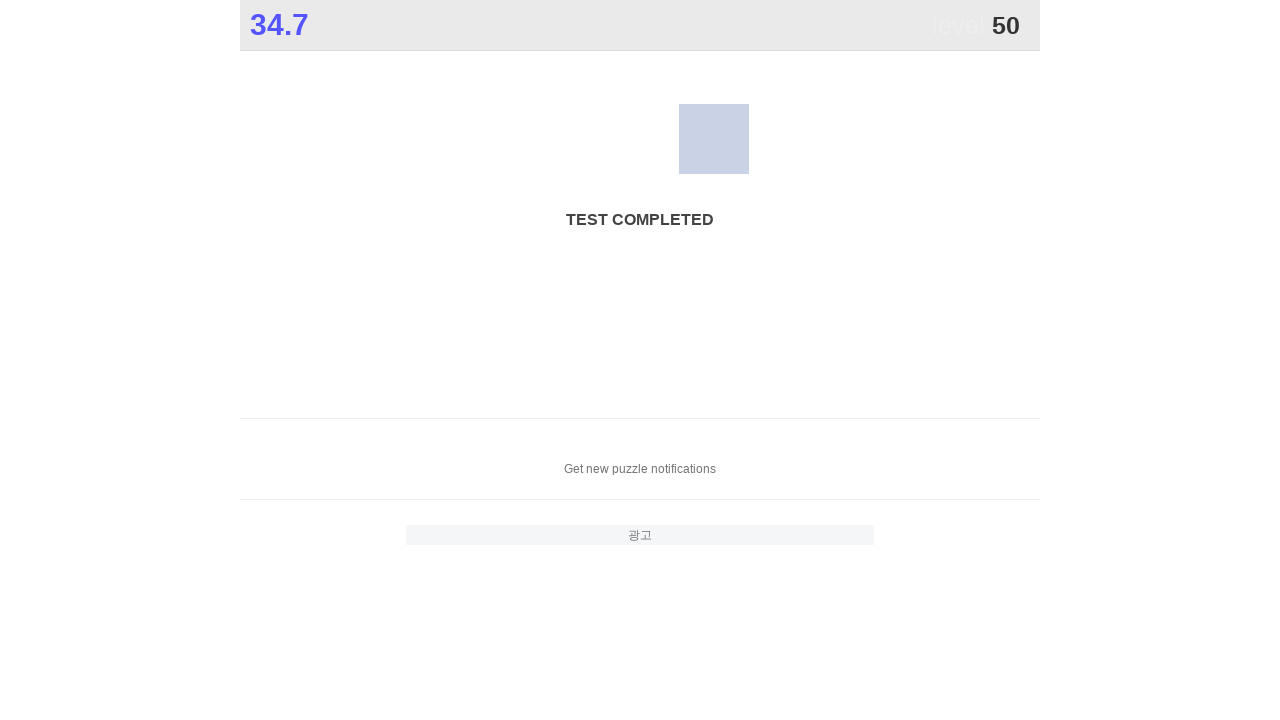

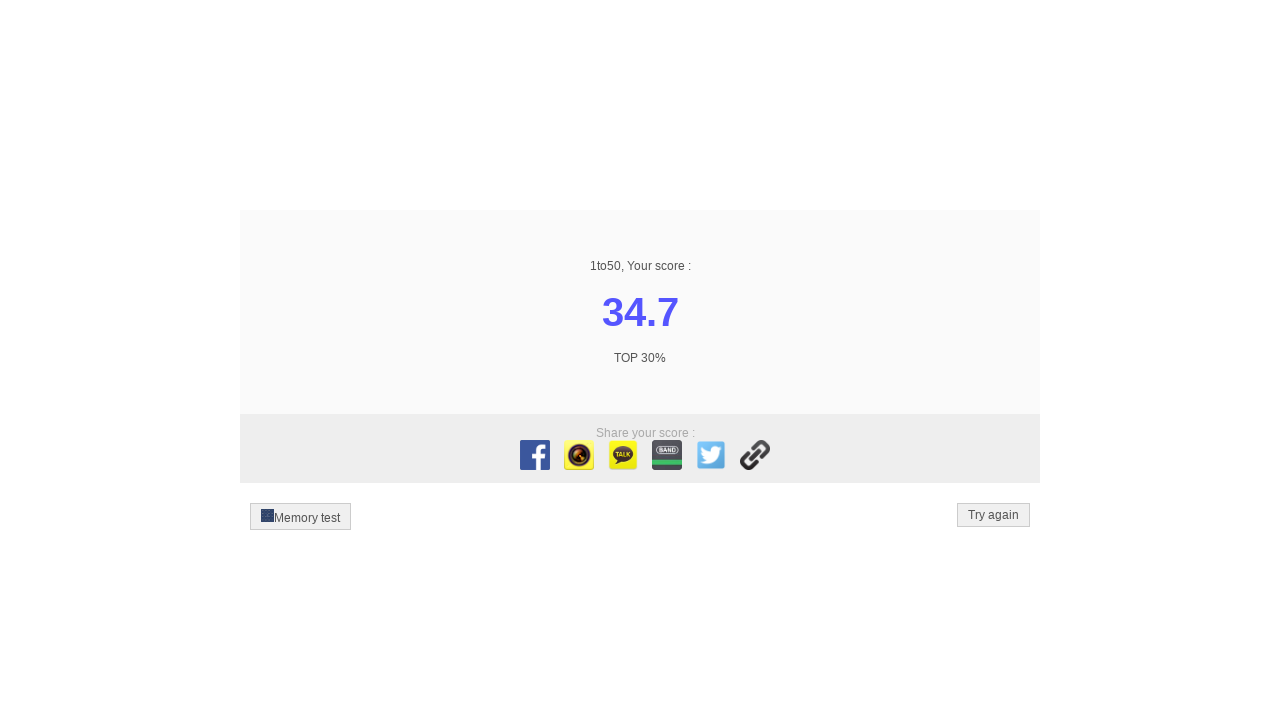